Navigates through Fanatics Collect marketplace pages, scrolling to trigger lazy loading and clicking through pagination to browse Pokemon card listings.

Starting URL: https://www.fanaticscollect.com/weekly-auction

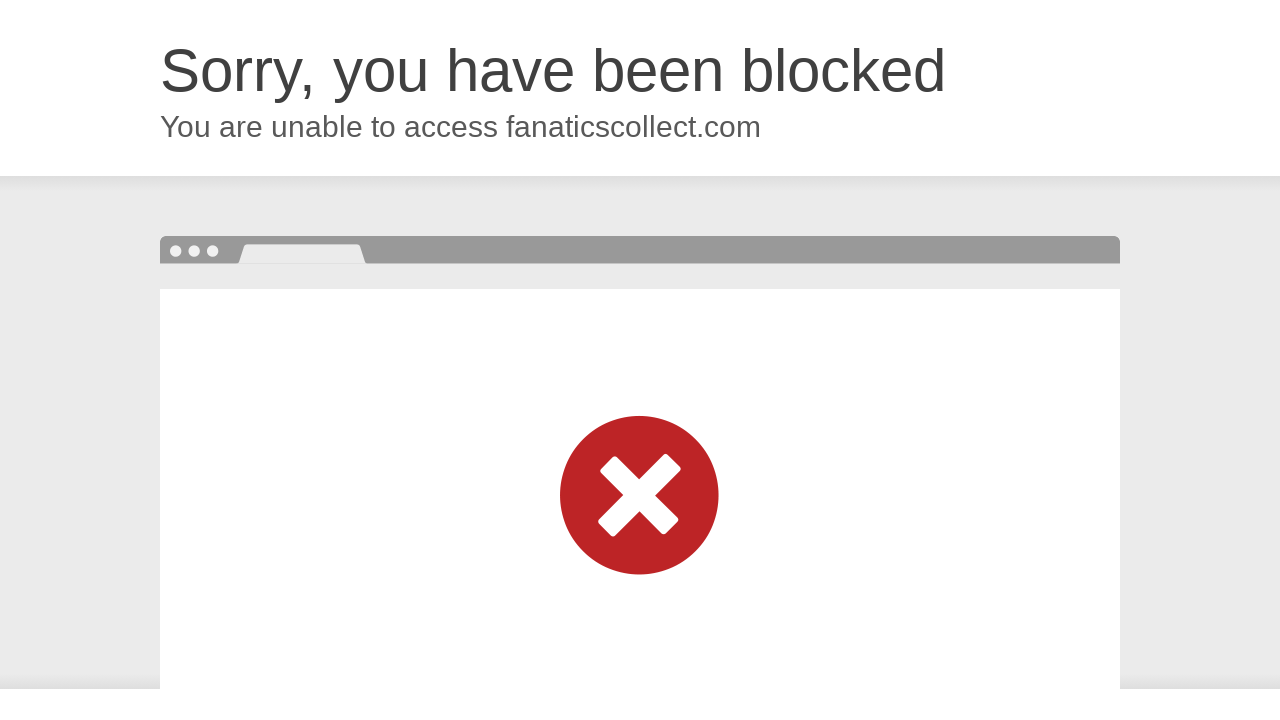

Waited for network idle on weekly auction page
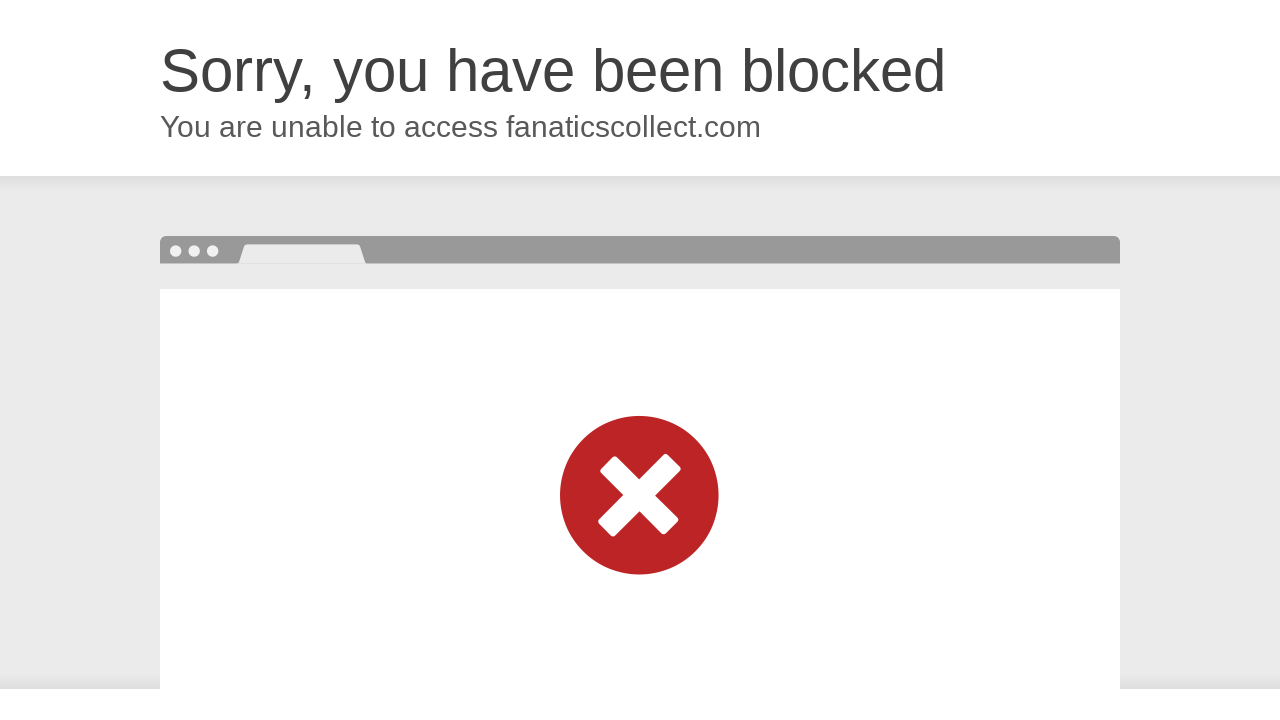

Waited 3 seconds for initial content to load
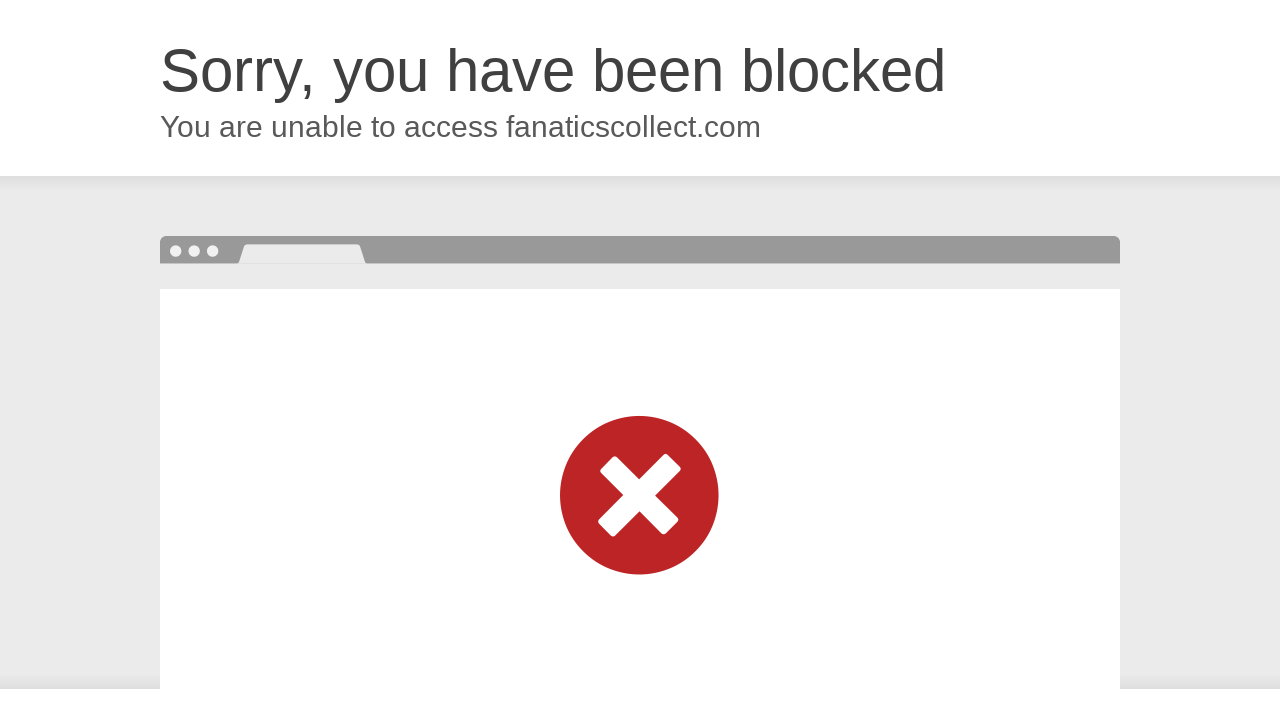

Scrolled down 1000px to trigger lazy loading (iteration 1/10)
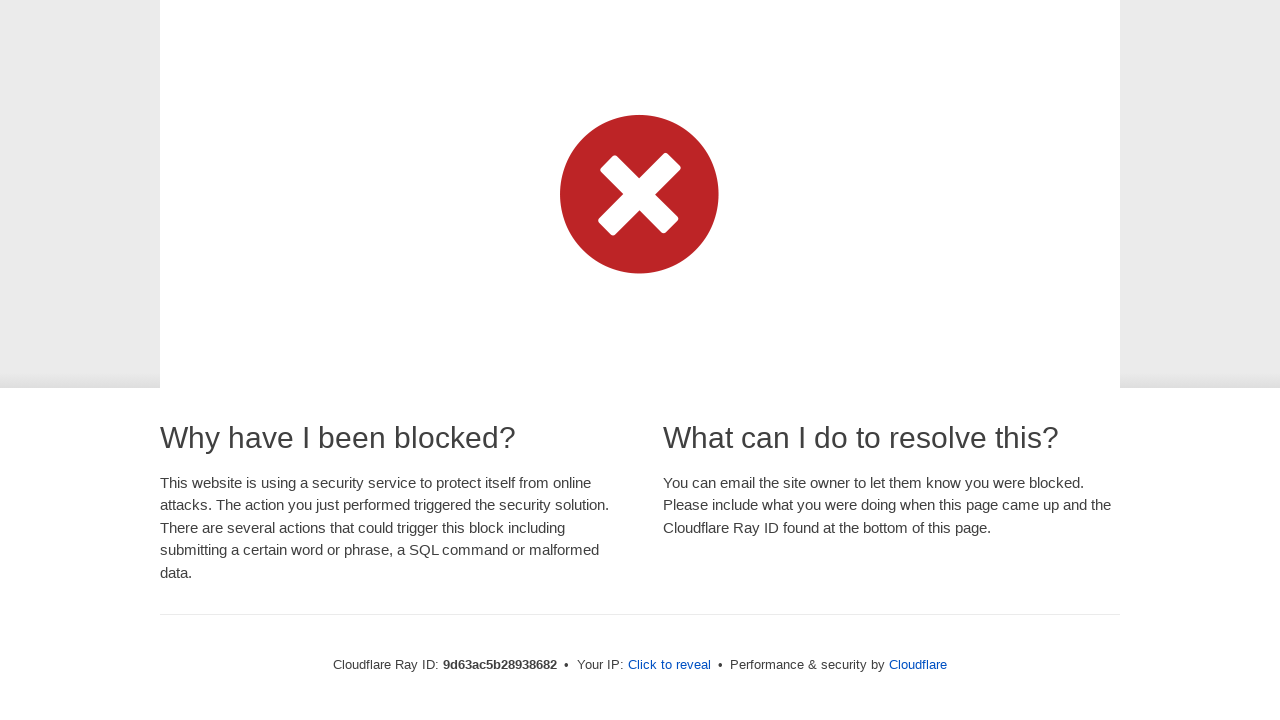

Waited 1 second for lazy loading to complete
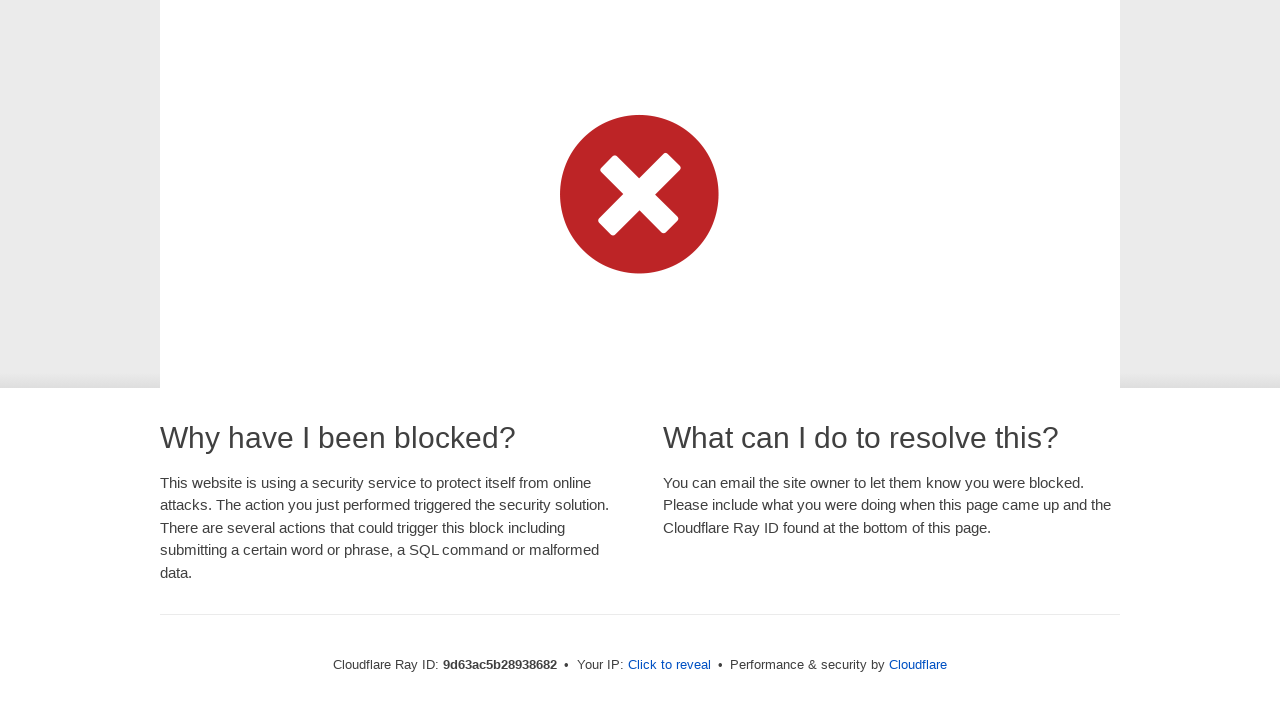

Scrolled down 1000px to trigger lazy loading (iteration 2/10)
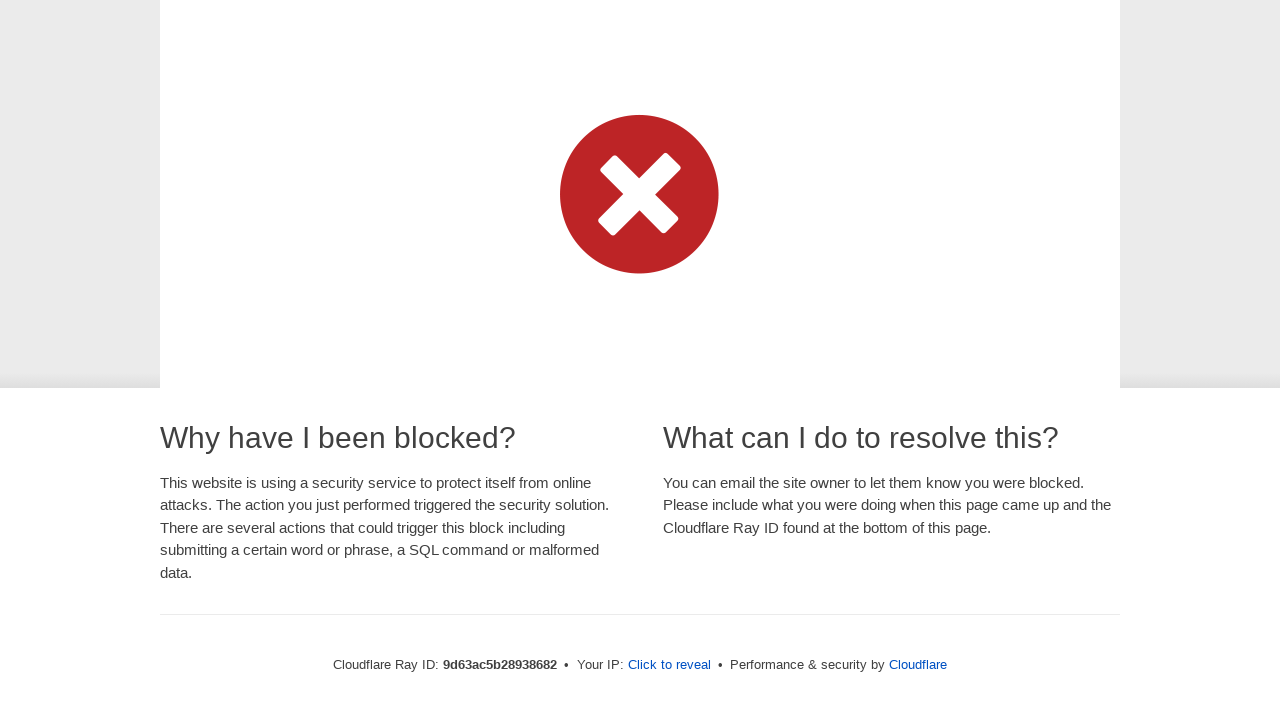

Waited 1 second for lazy loading to complete
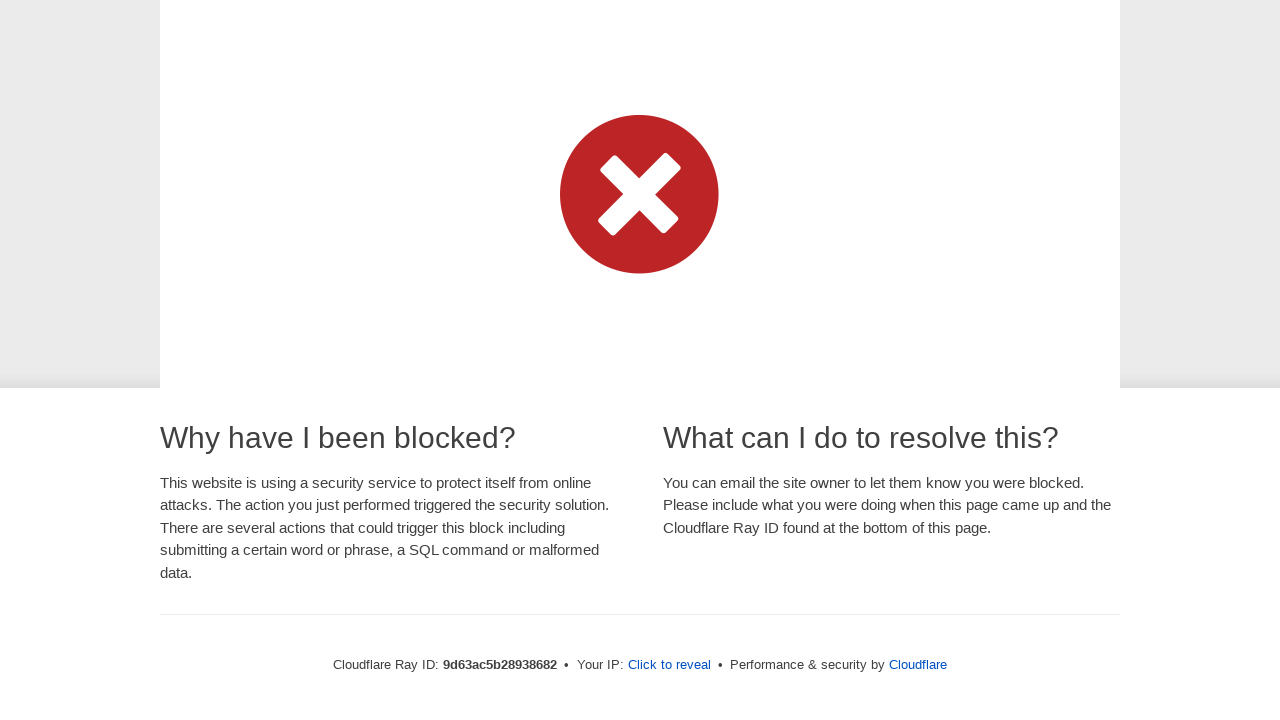

Scrolled down 1000px to trigger lazy loading (iteration 3/10)
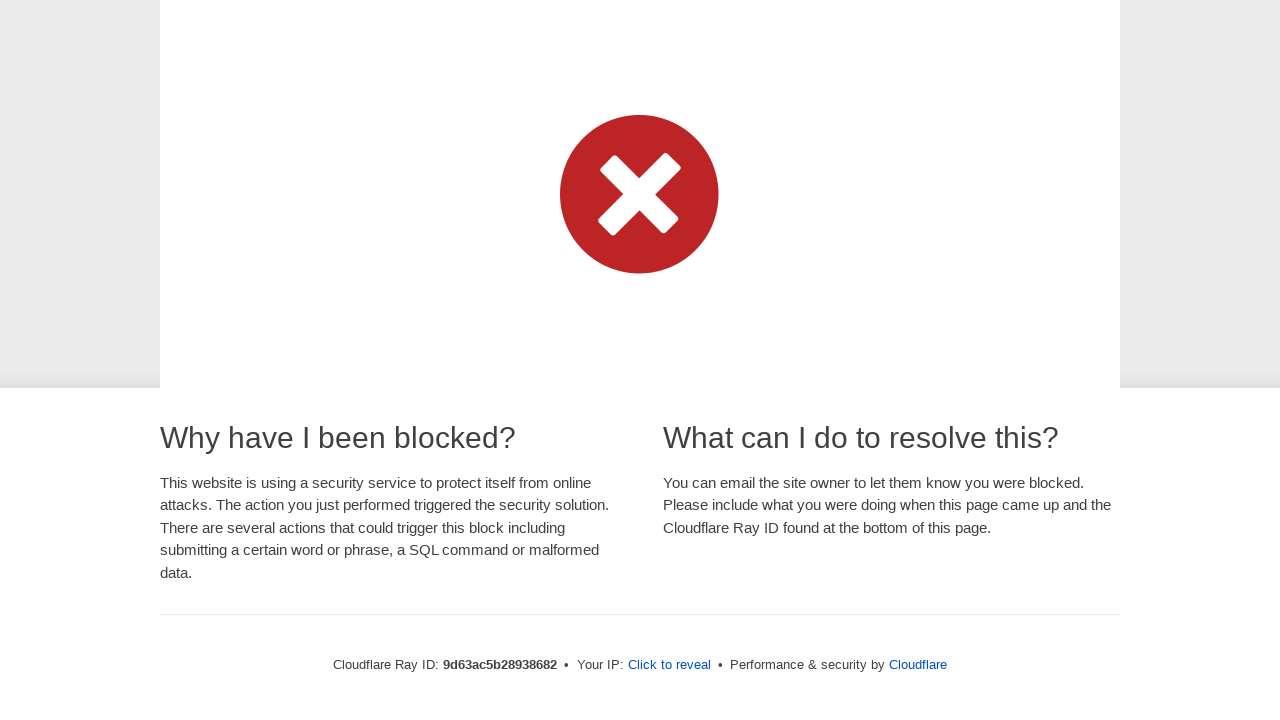

Waited 1 second for lazy loading to complete
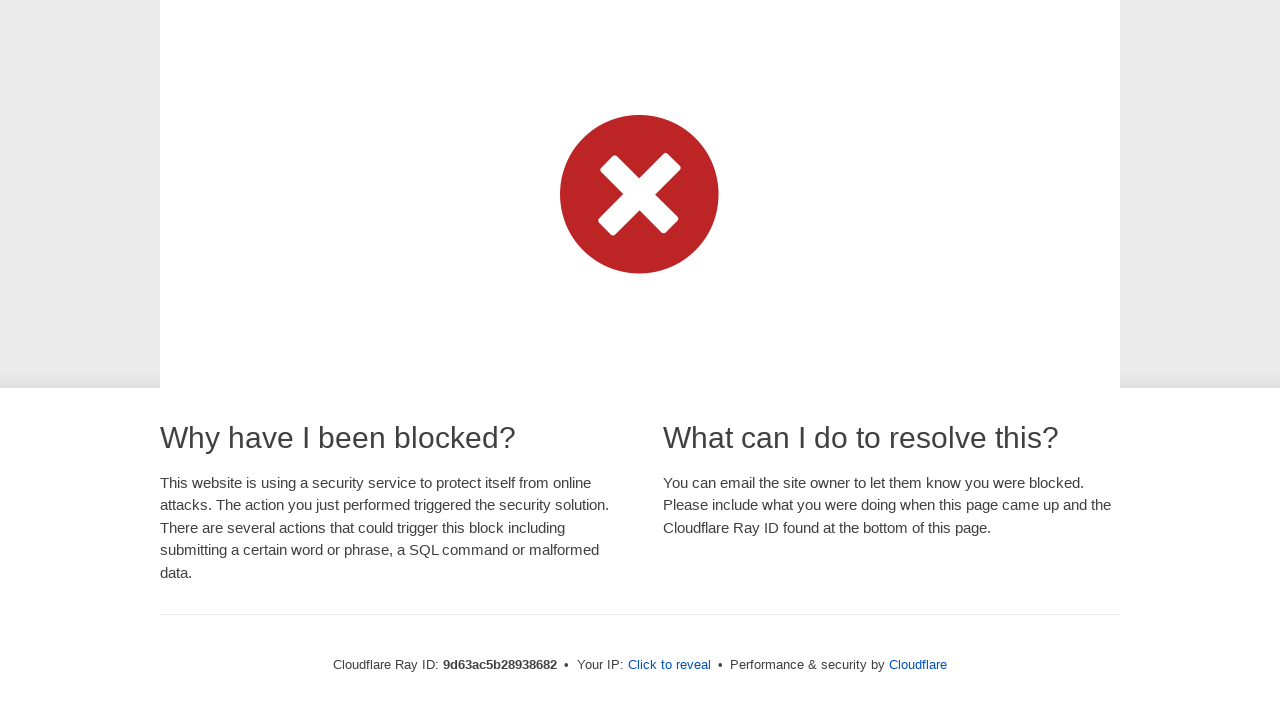

Scrolled down 1000px to trigger lazy loading (iteration 4/10)
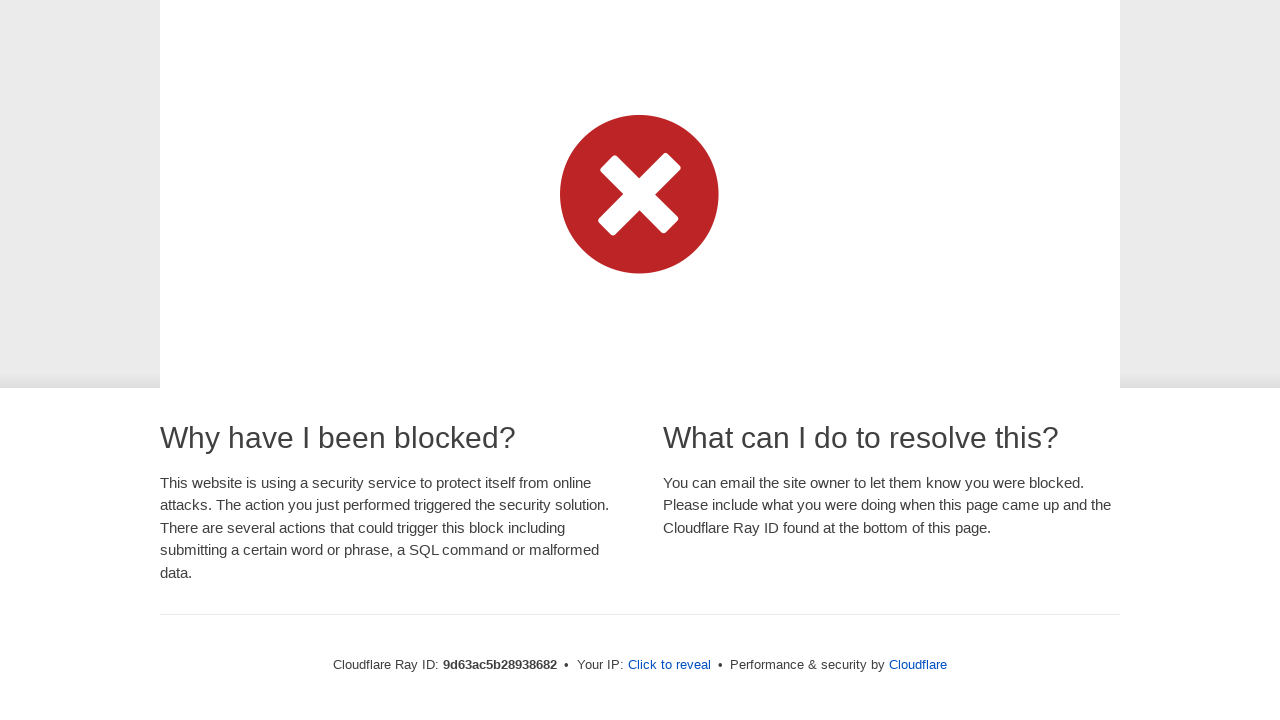

Waited 1 second for lazy loading to complete
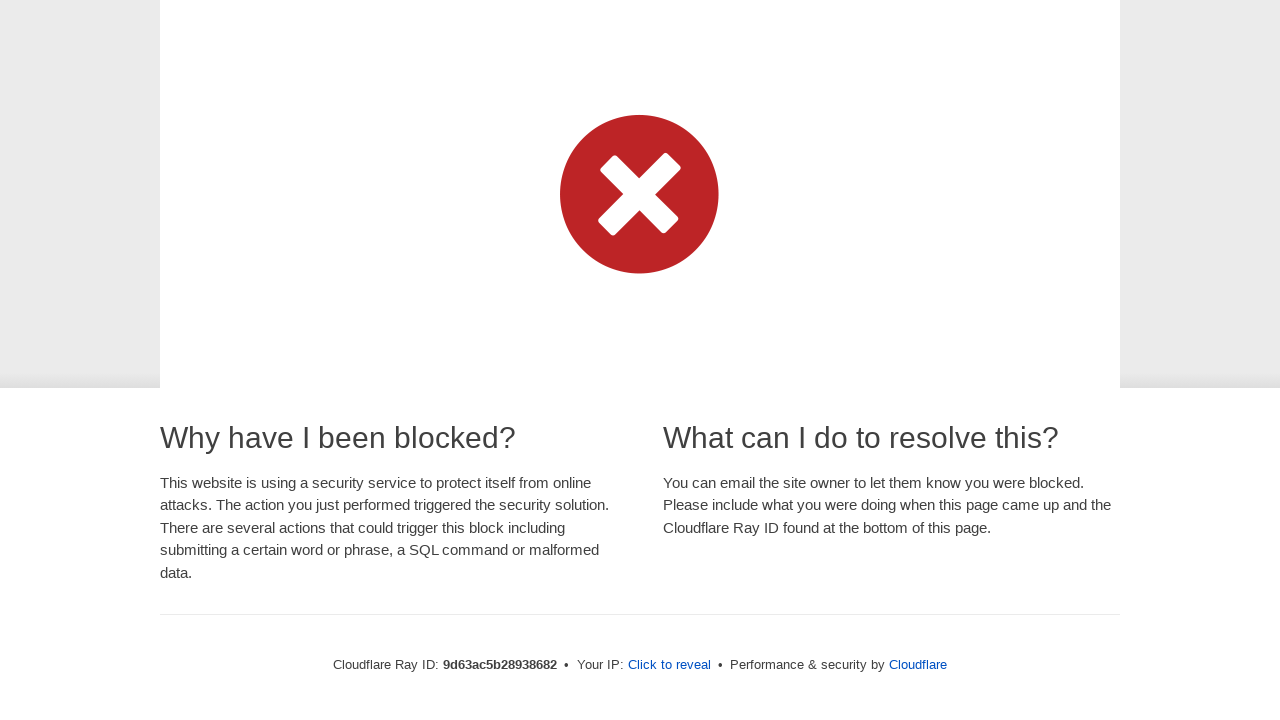

Scrolled down 1000px to trigger lazy loading (iteration 5/10)
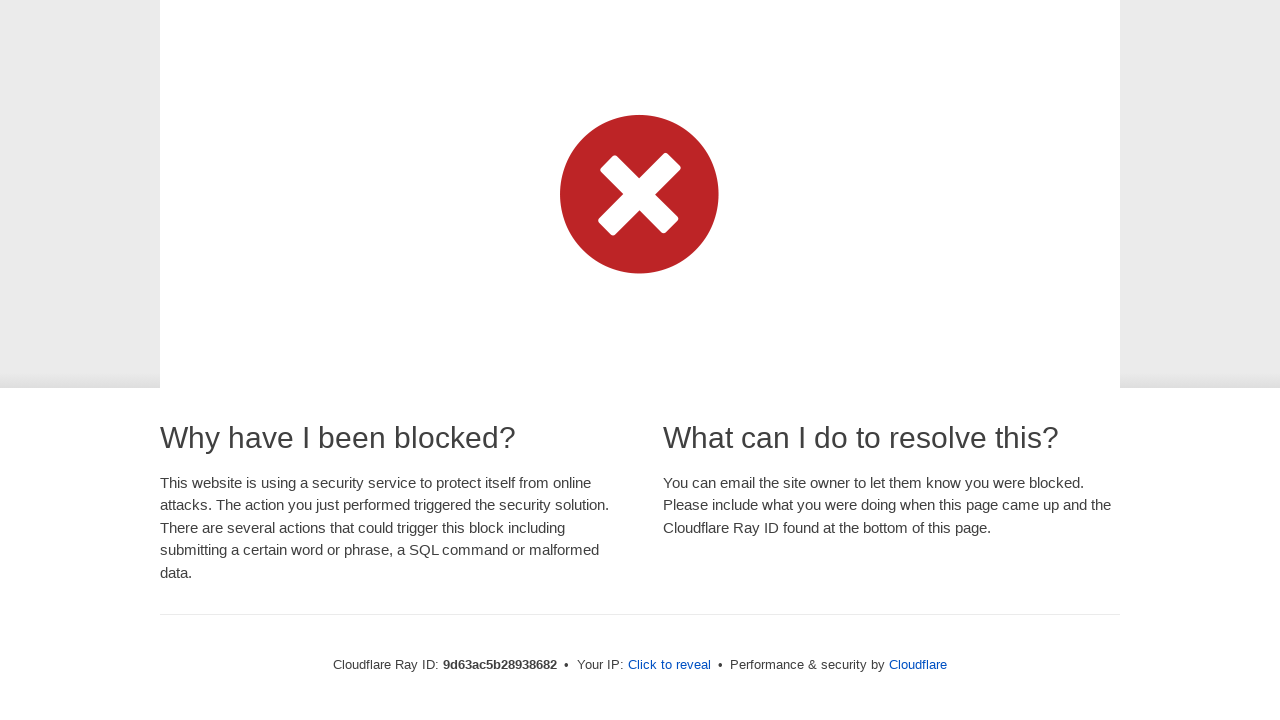

Waited 1 second for lazy loading to complete
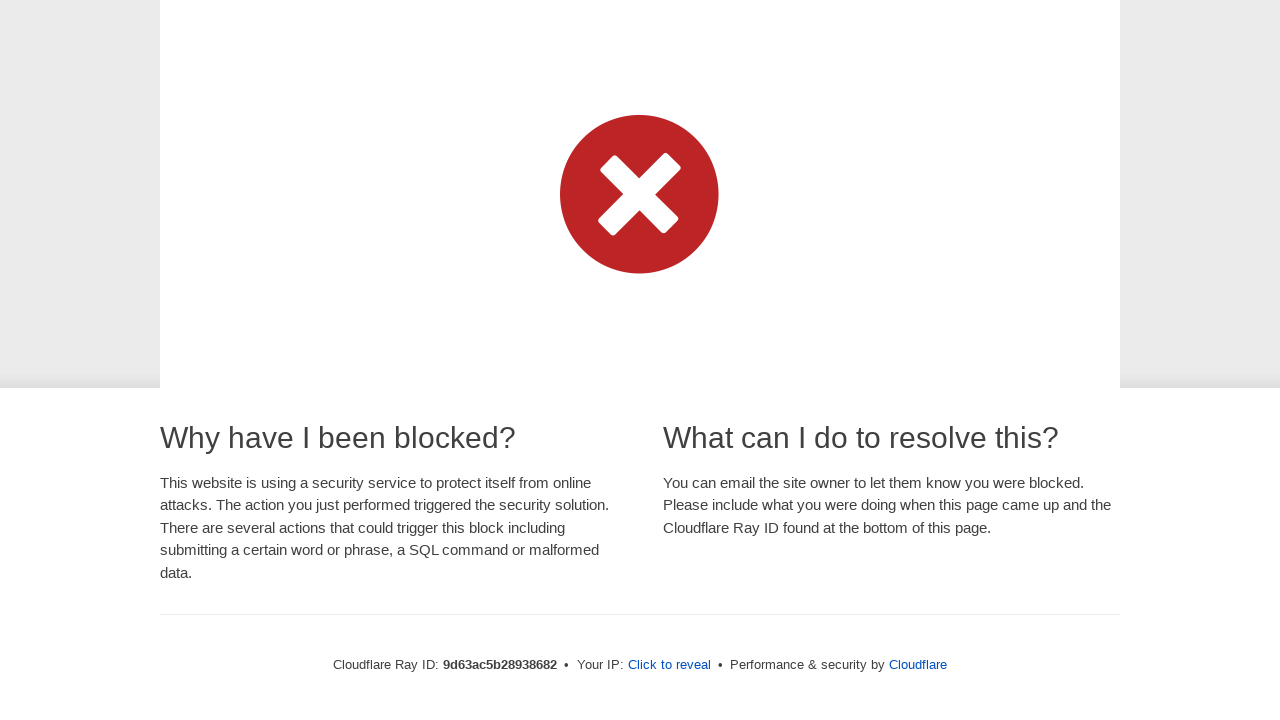

Scrolled down 1000px to trigger lazy loading (iteration 6/10)
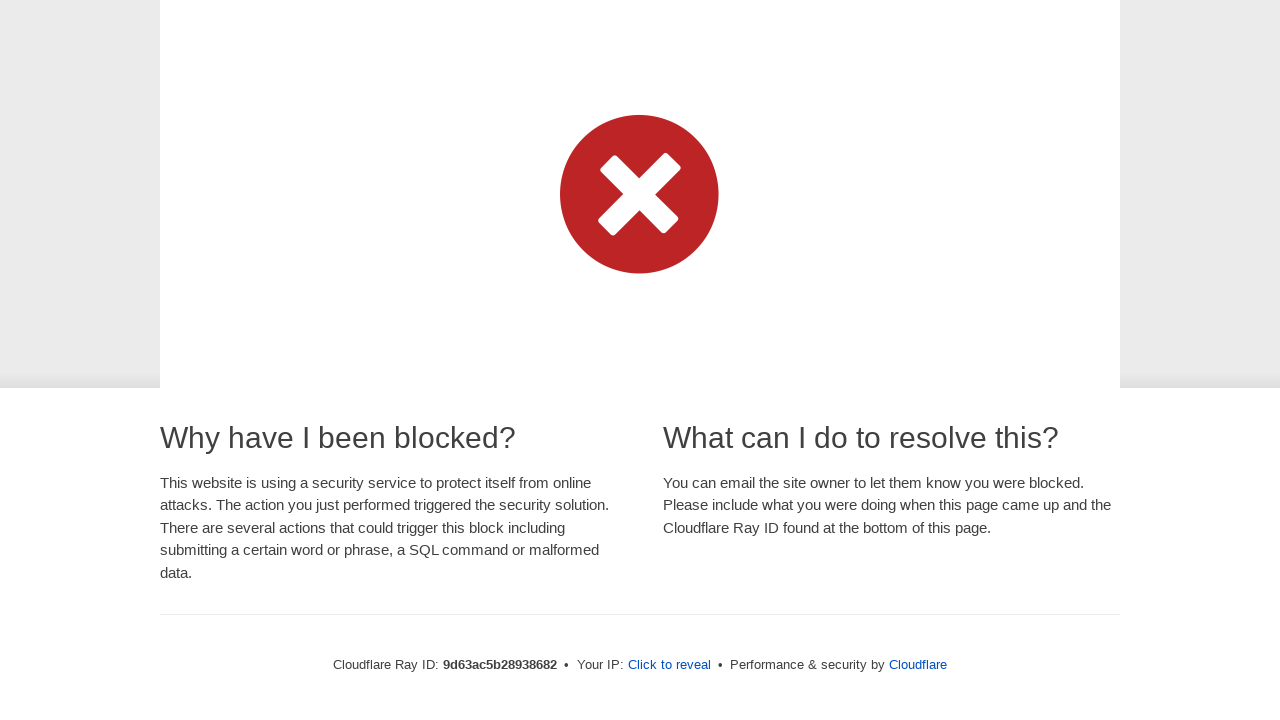

Waited 1 second for lazy loading to complete
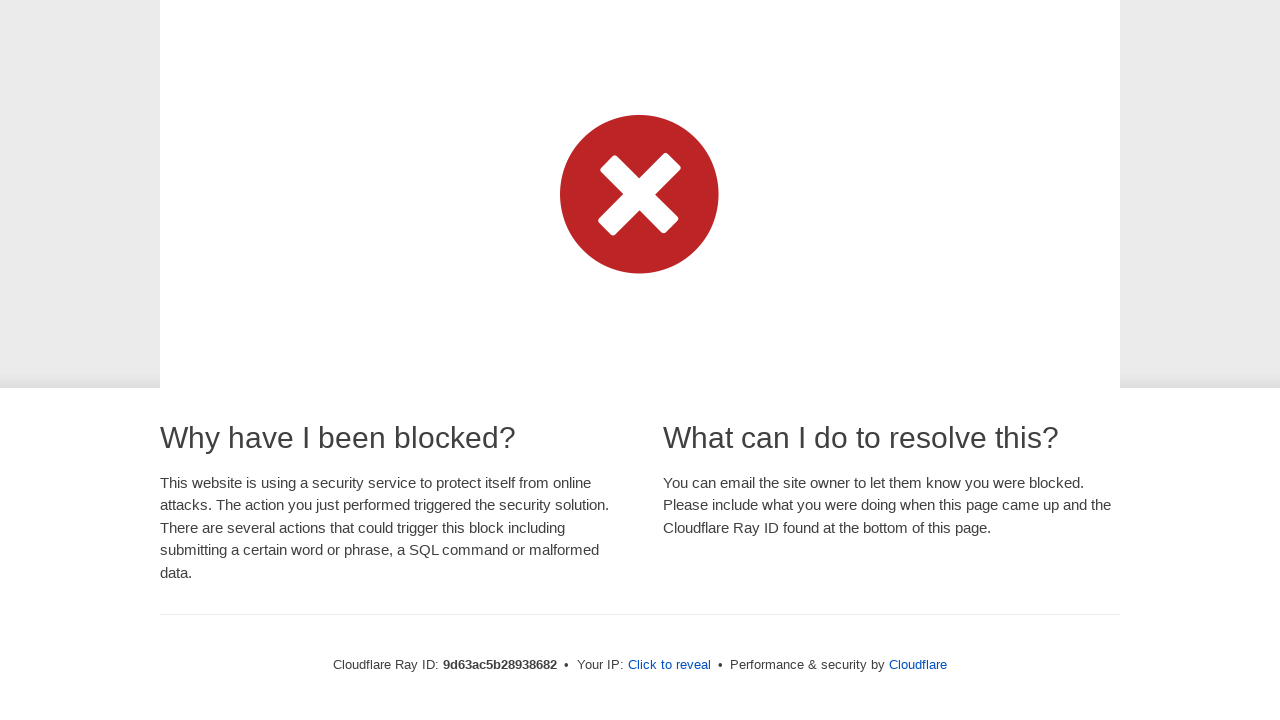

Scrolled down 1000px to trigger lazy loading (iteration 7/10)
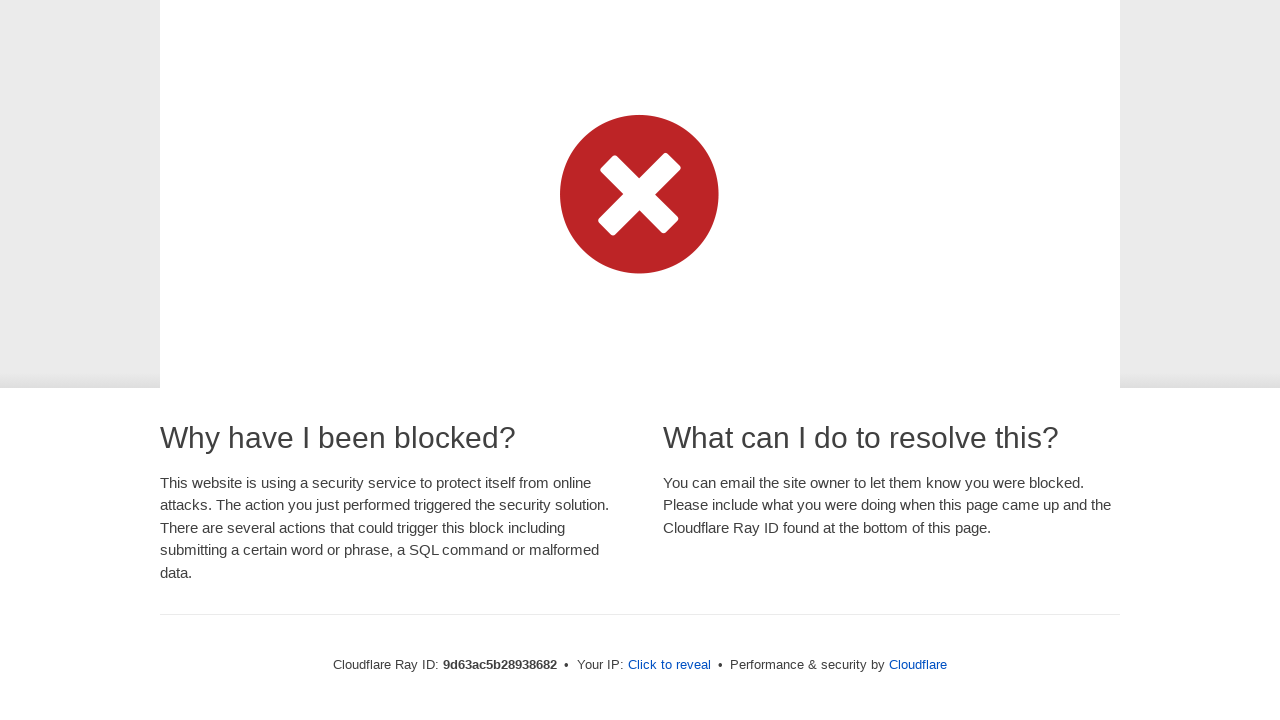

Waited 1 second for lazy loading to complete
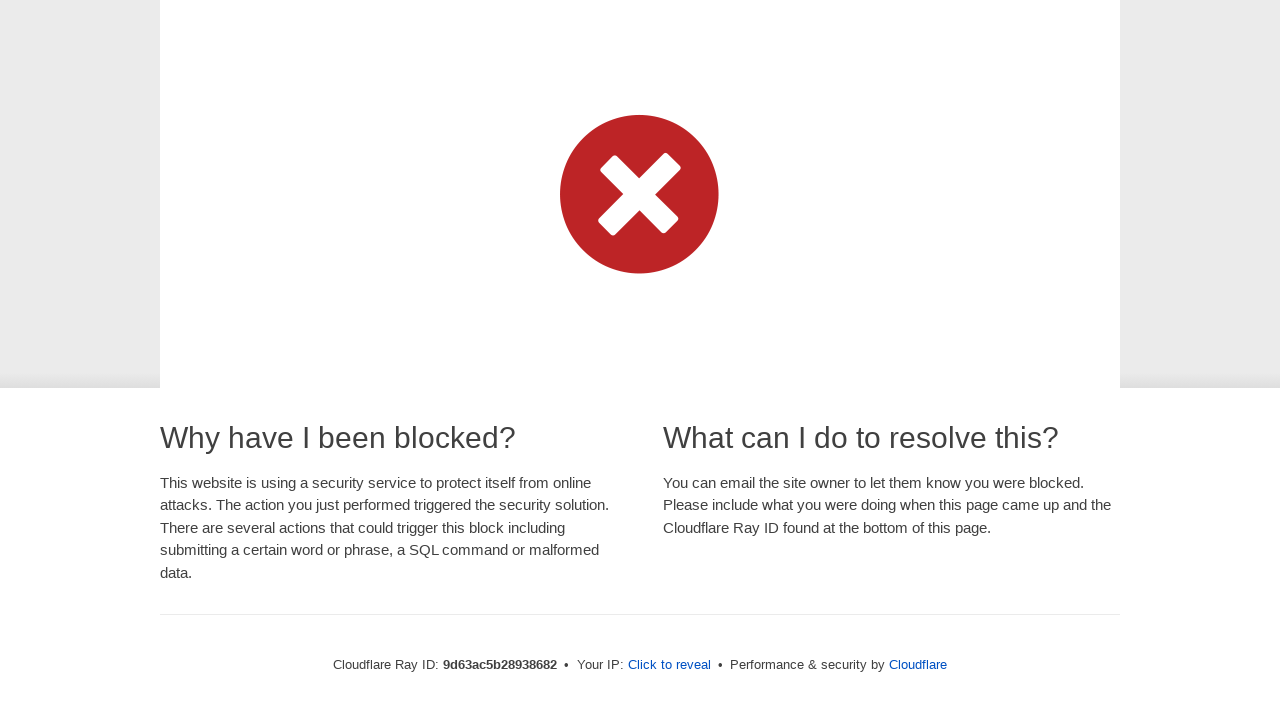

Scrolled down 1000px to trigger lazy loading (iteration 8/10)
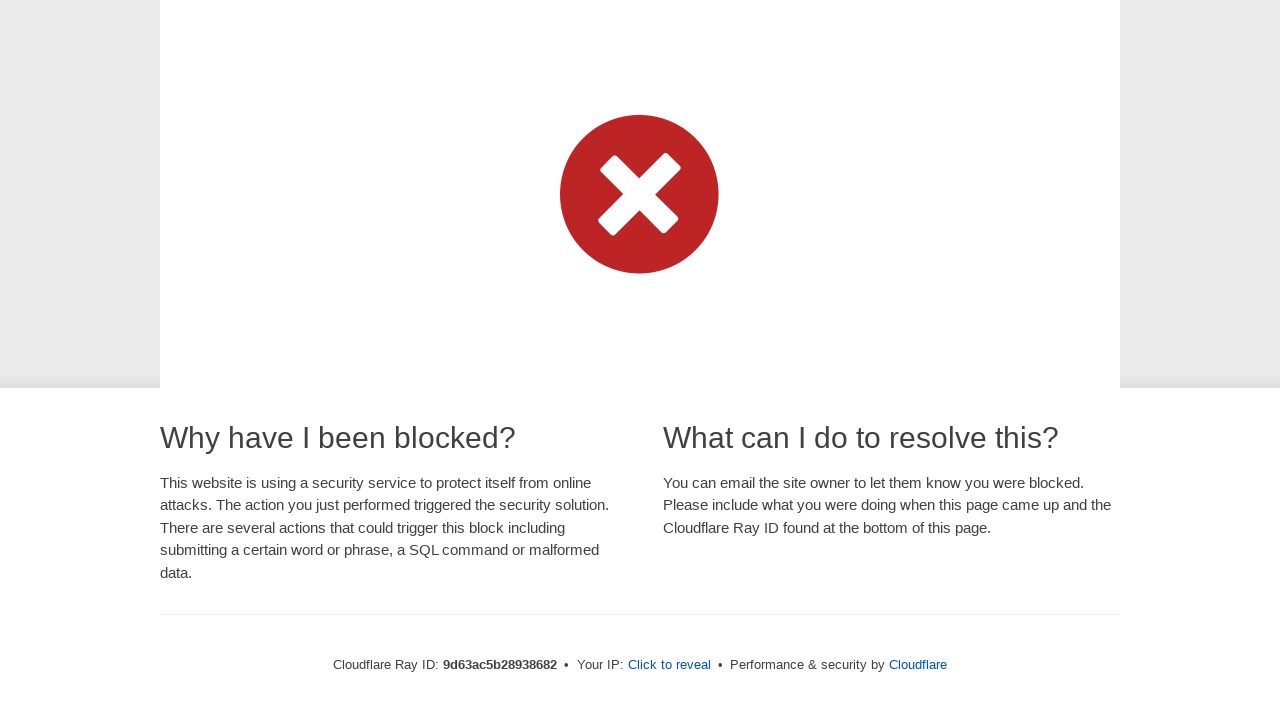

Waited 1 second for lazy loading to complete
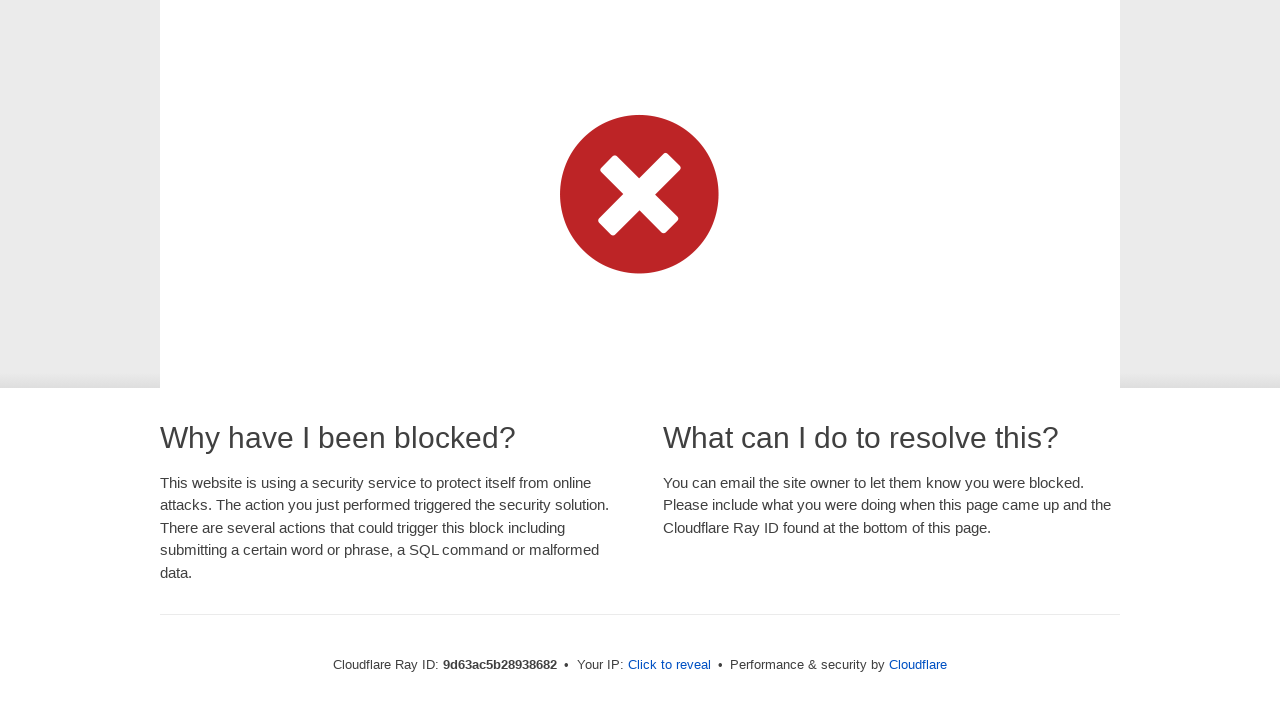

Scrolled down 1000px to trigger lazy loading (iteration 9/10)
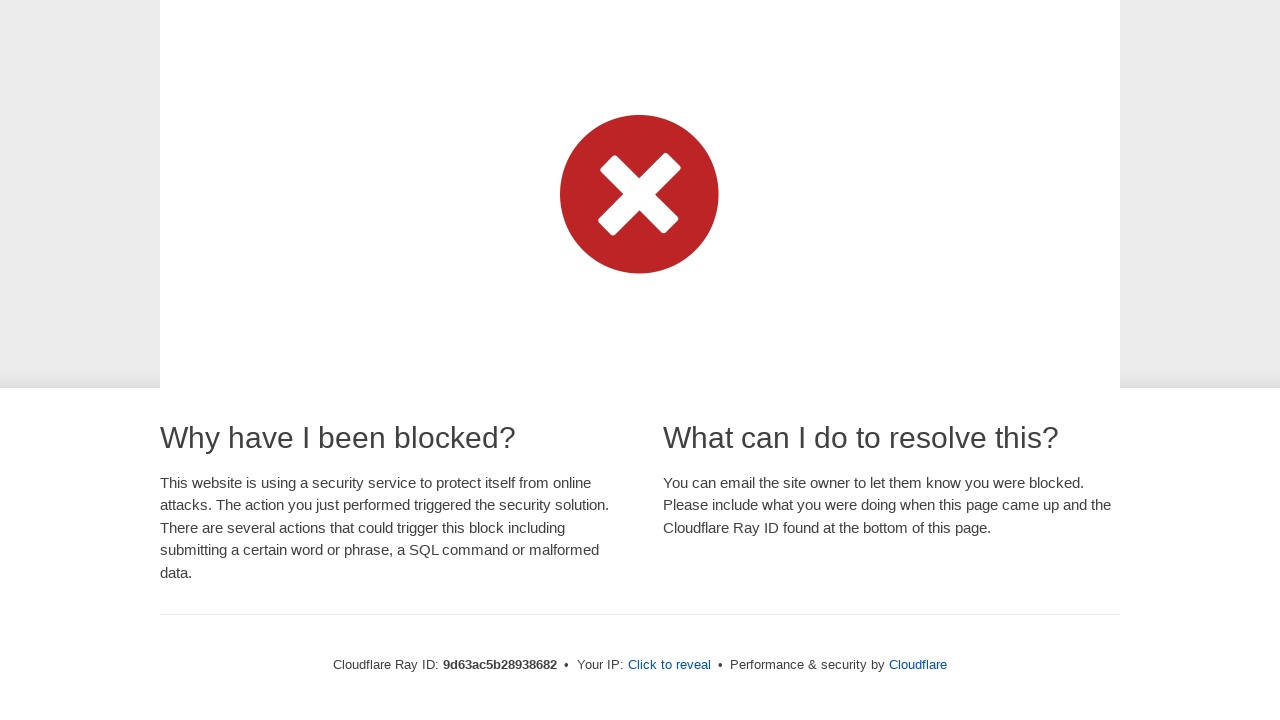

Waited 1 second for lazy loading to complete
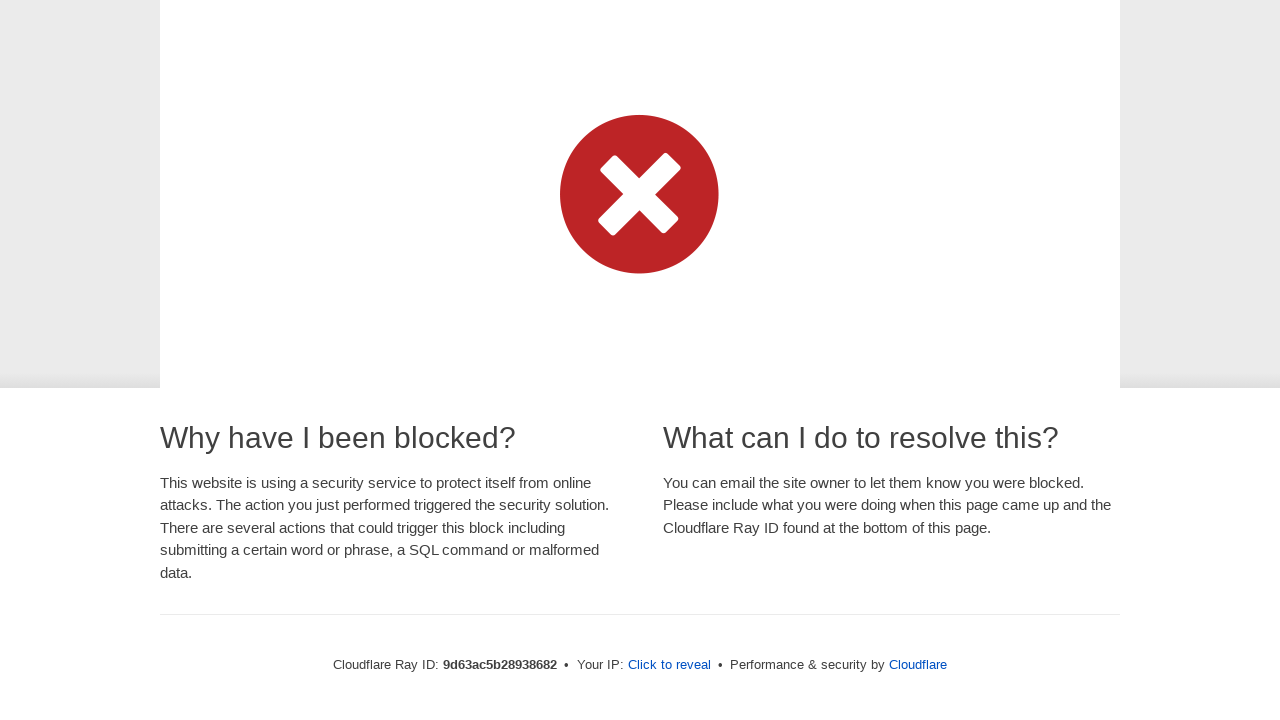

Scrolled down 1000px to trigger lazy loading (iteration 10/10)
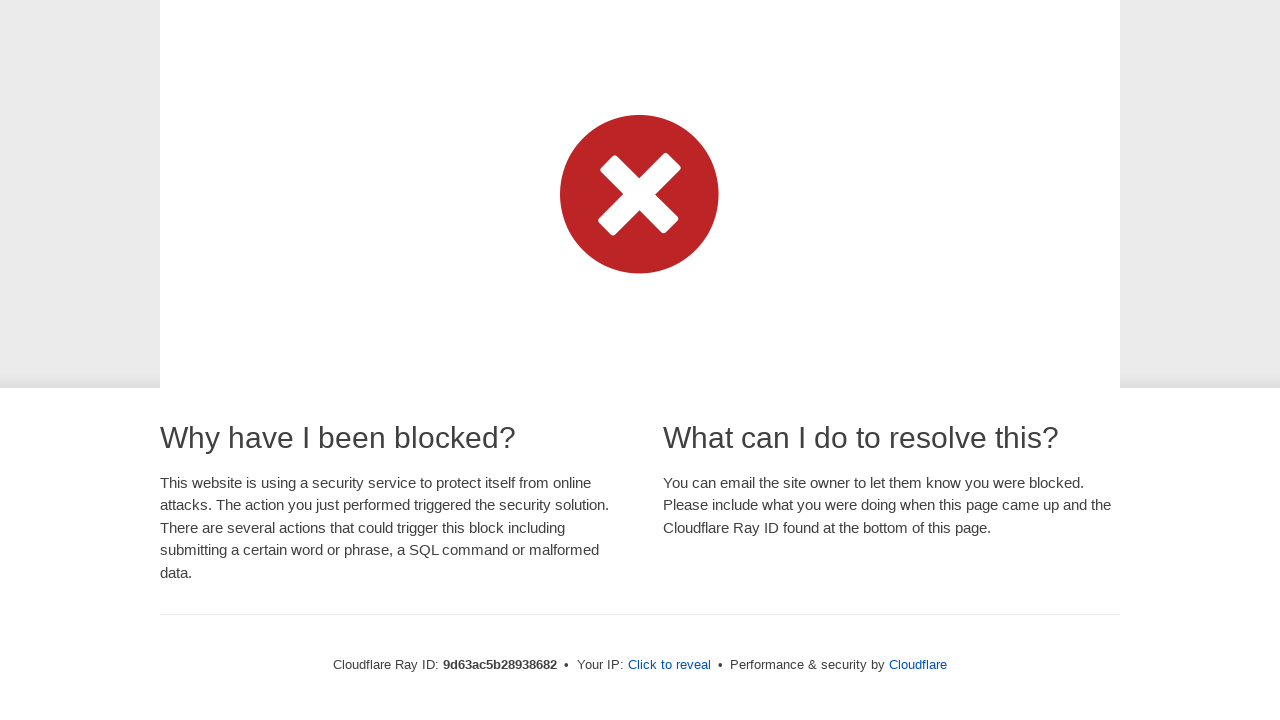

Waited 1 second for lazy loading to complete
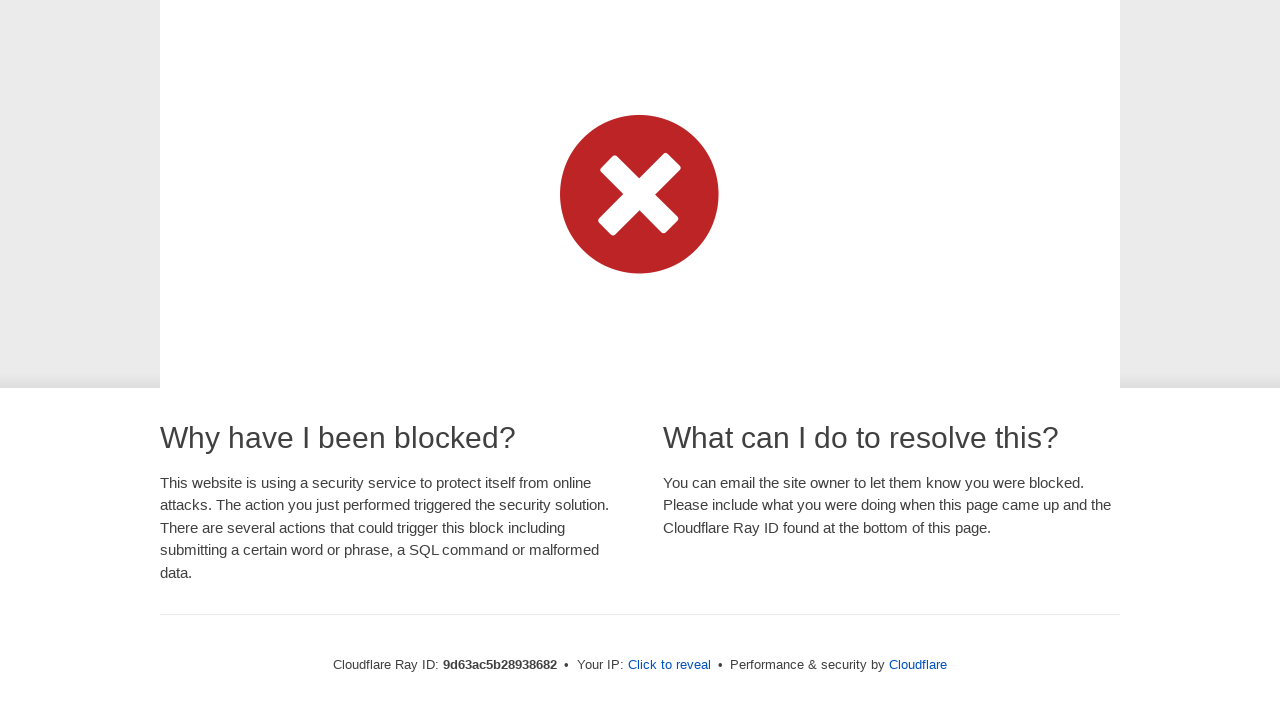

Scrolled back to top of page
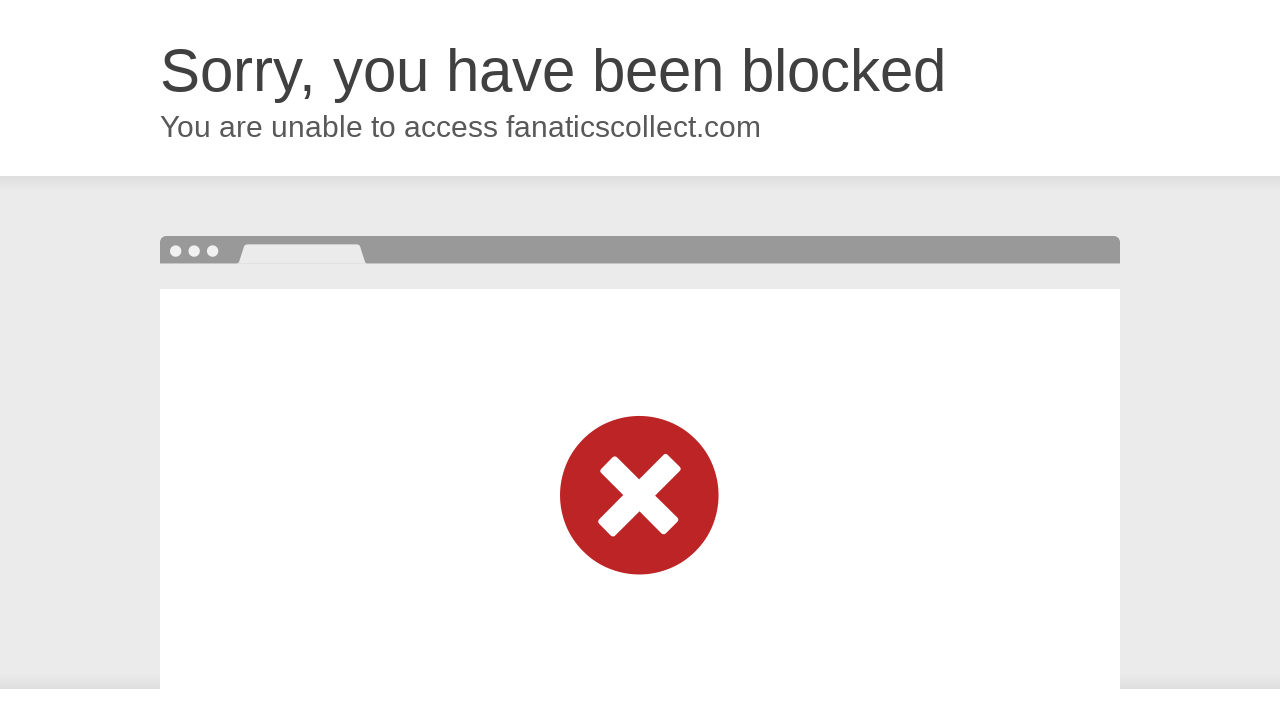

Waited 1 second after scrolling to top
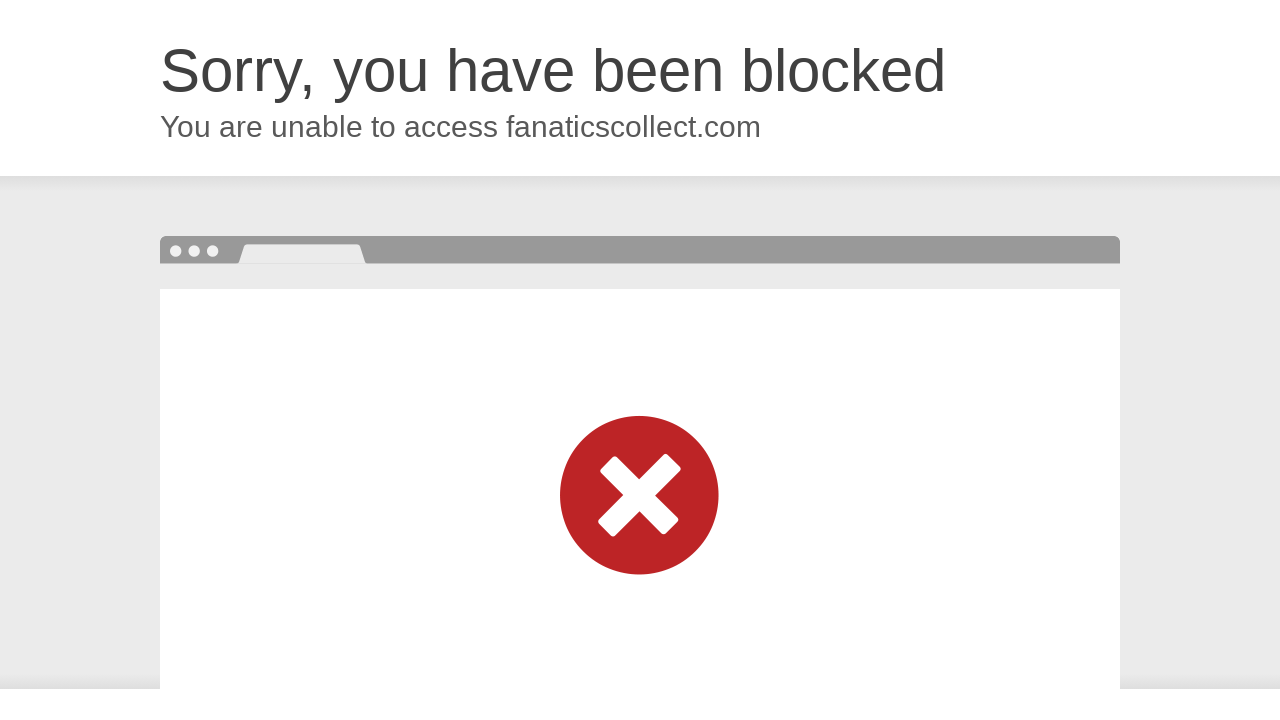

No next page button found, pagination ended at page 0
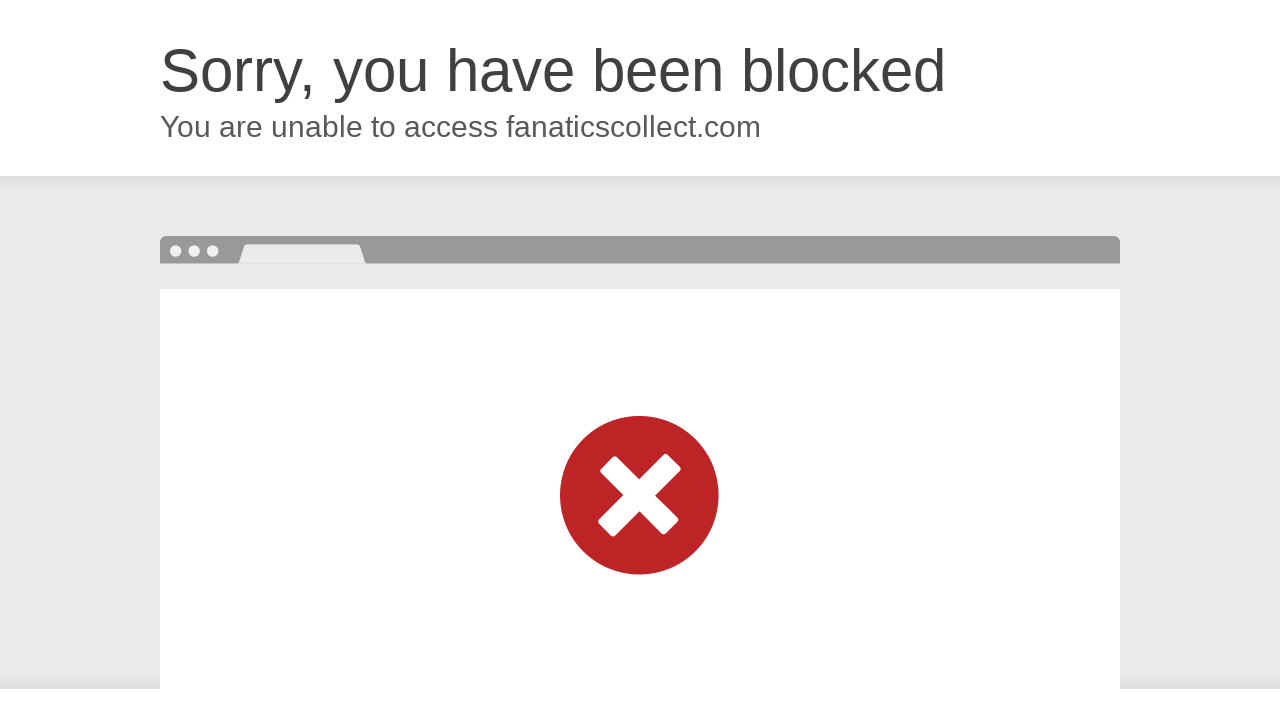

Navigated to Buy Now section
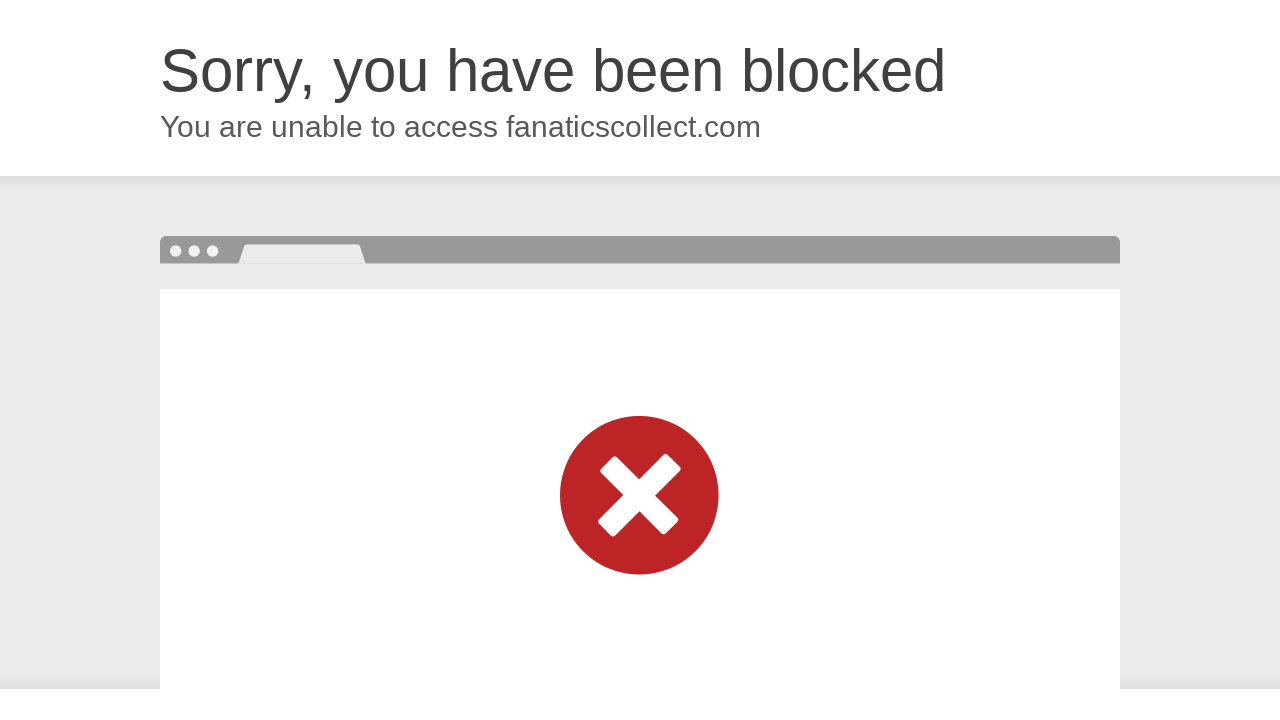

Waited for network idle on Buy Now page
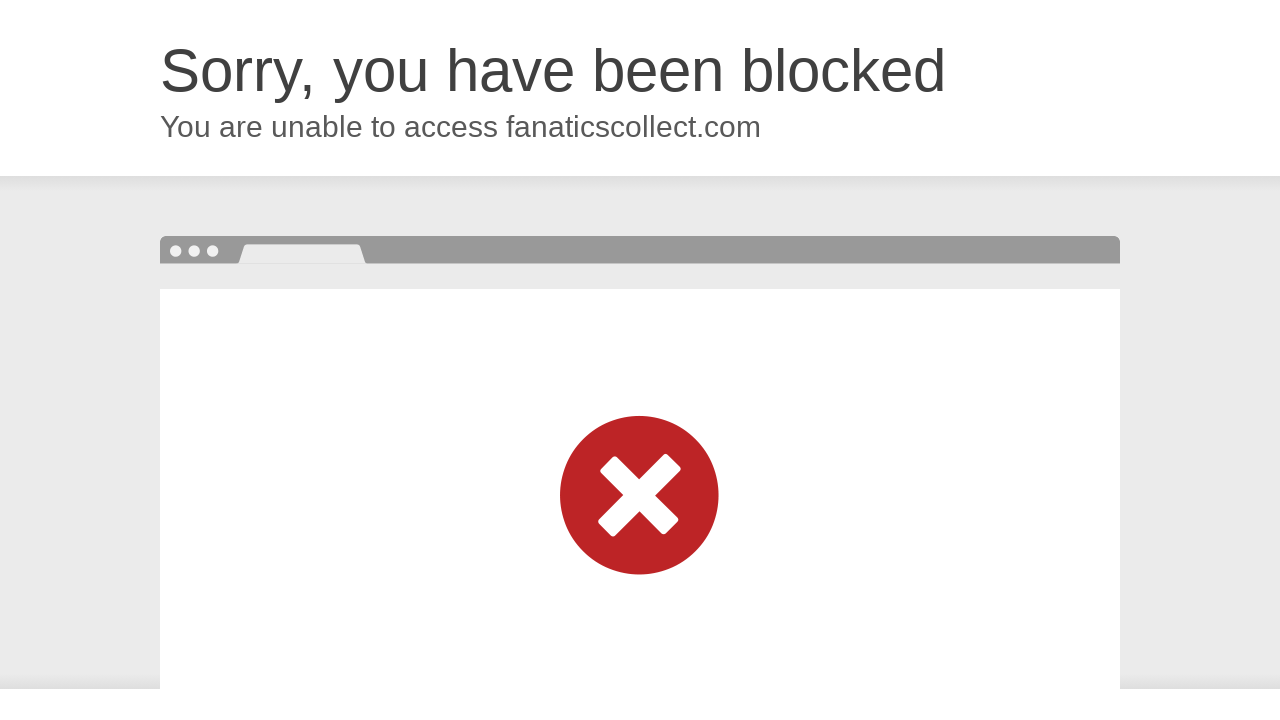

Waited 3 seconds for Buy Now page content to load
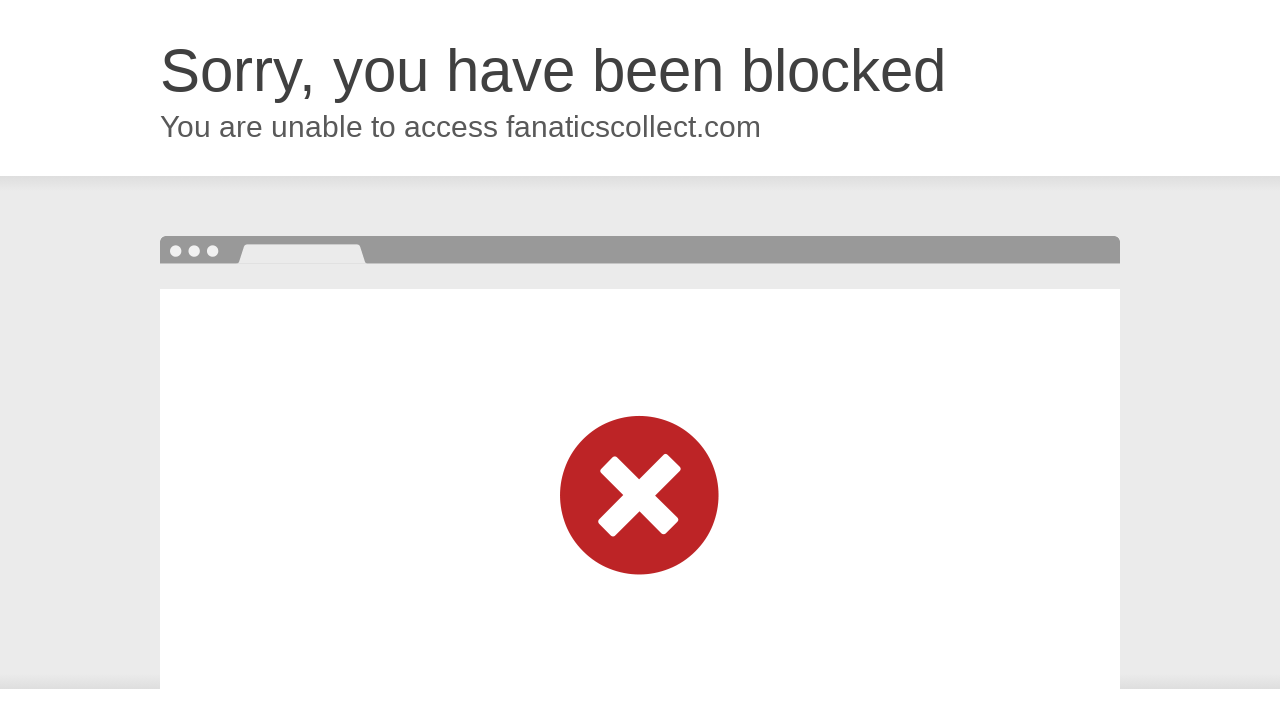

Scrolled down 1000px on Buy Now page (iteration 1/5)
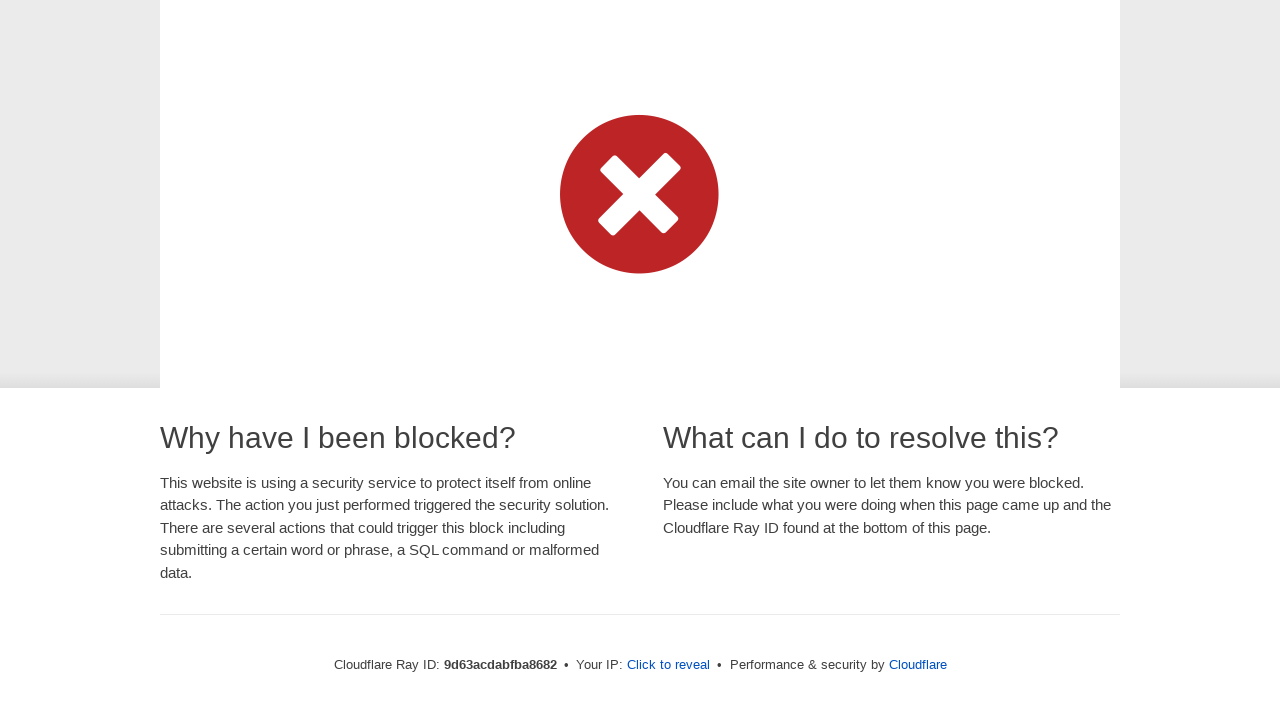

Waited 1 second for lazy loading
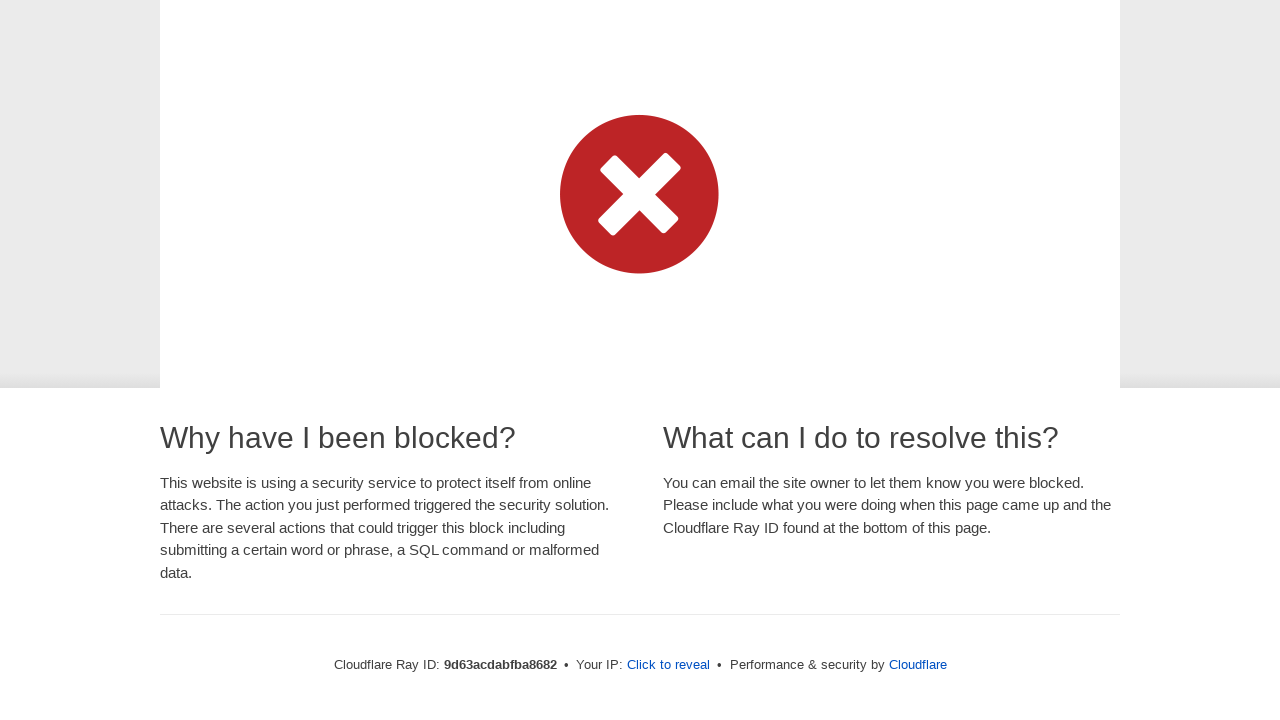

Scrolled down 1000px on Buy Now page (iteration 2/5)
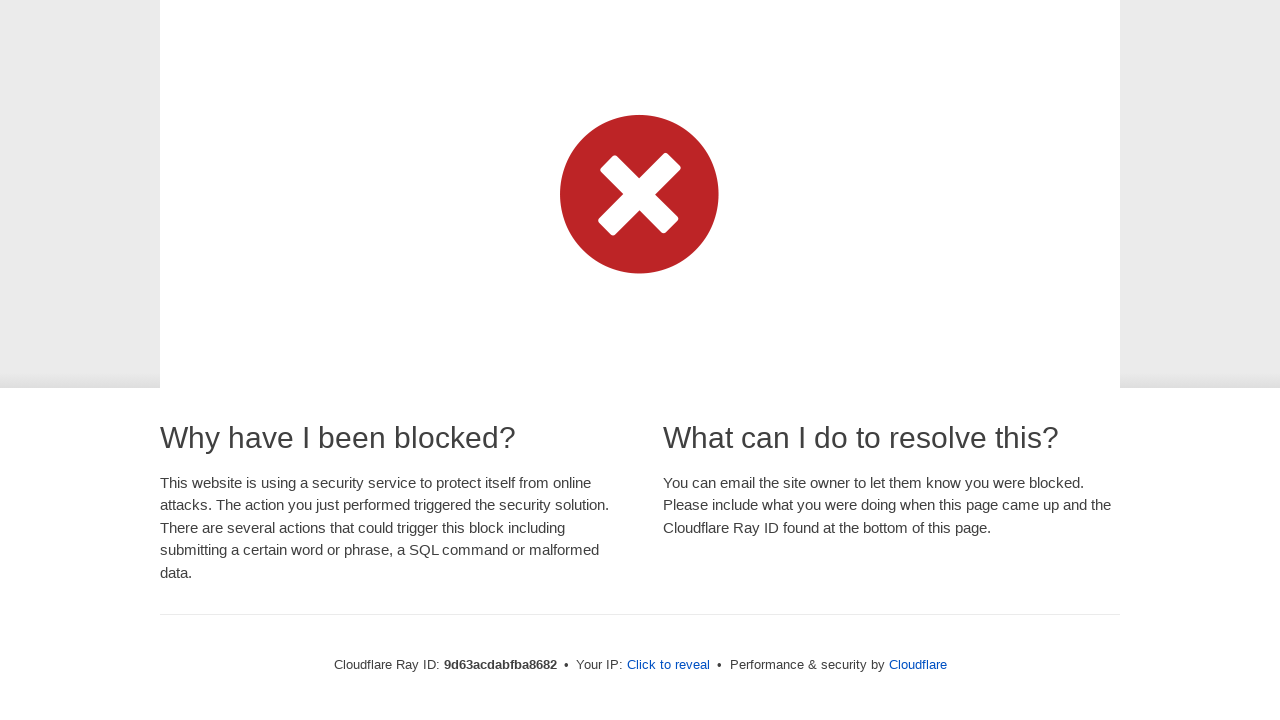

Waited 1 second for lazy loading
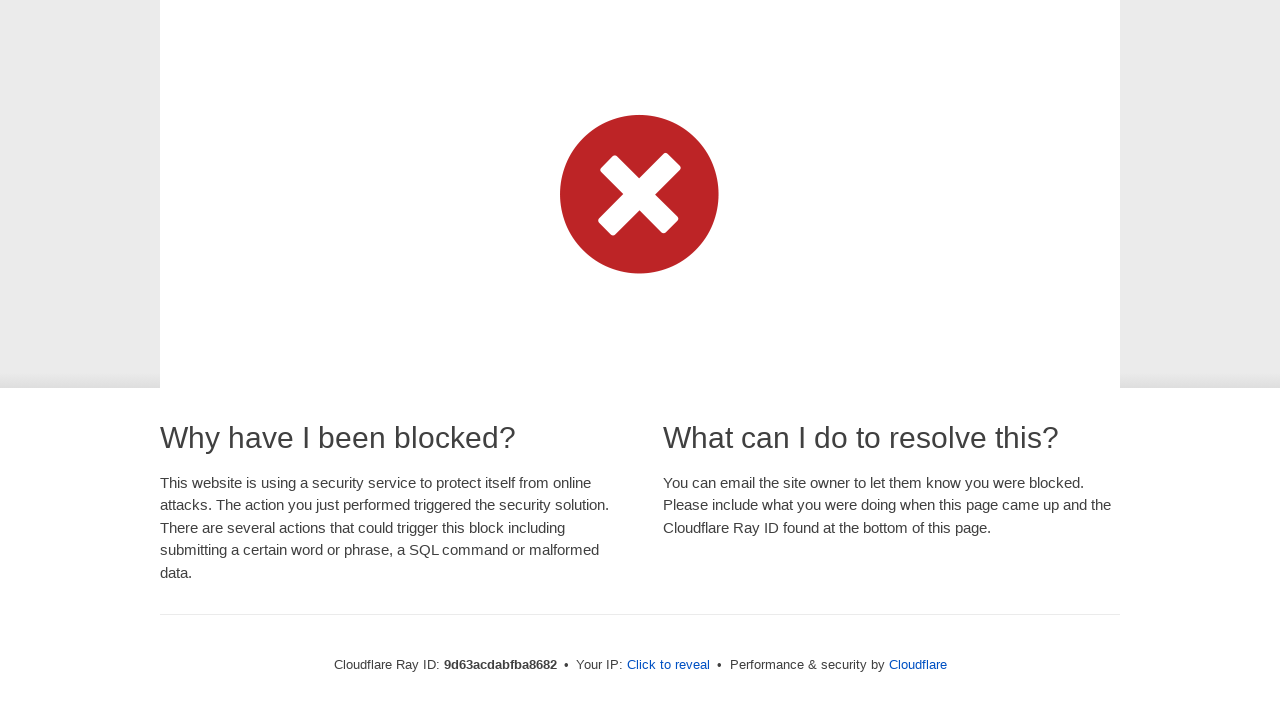

Scrolled down 1000px on Buy Now page (iteration 3/5)
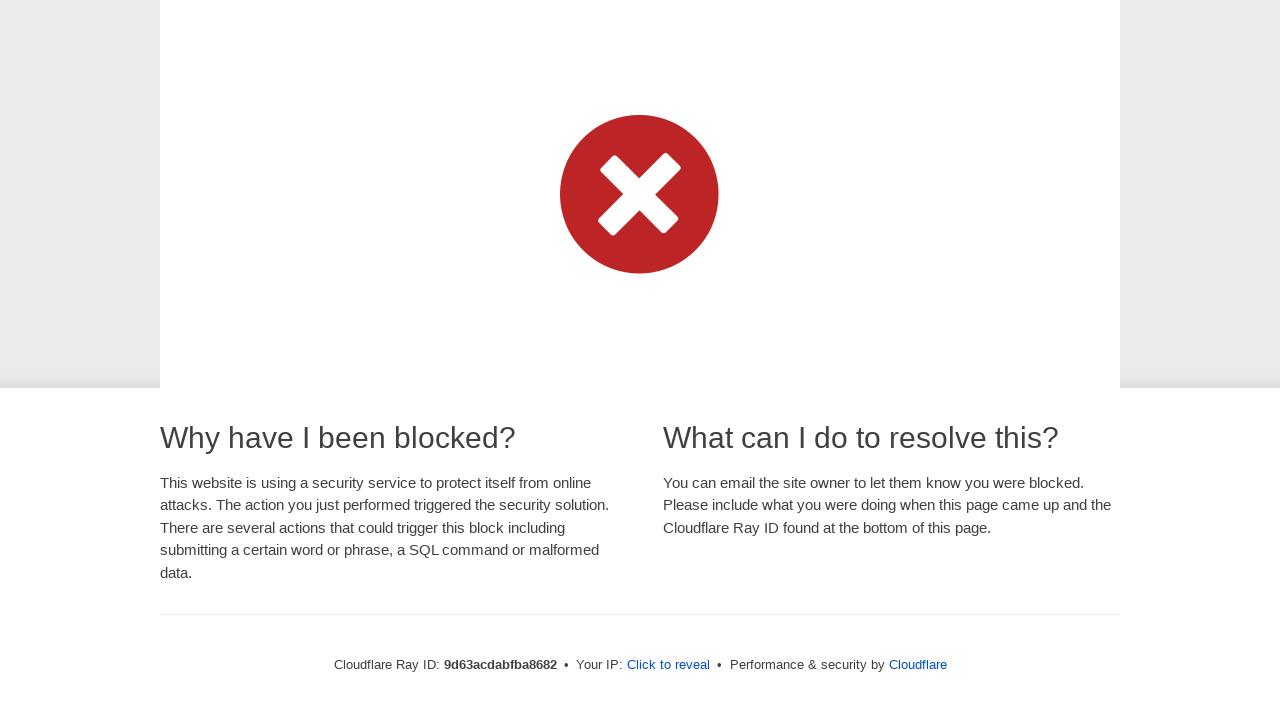

Waited 1 second for lazy loading
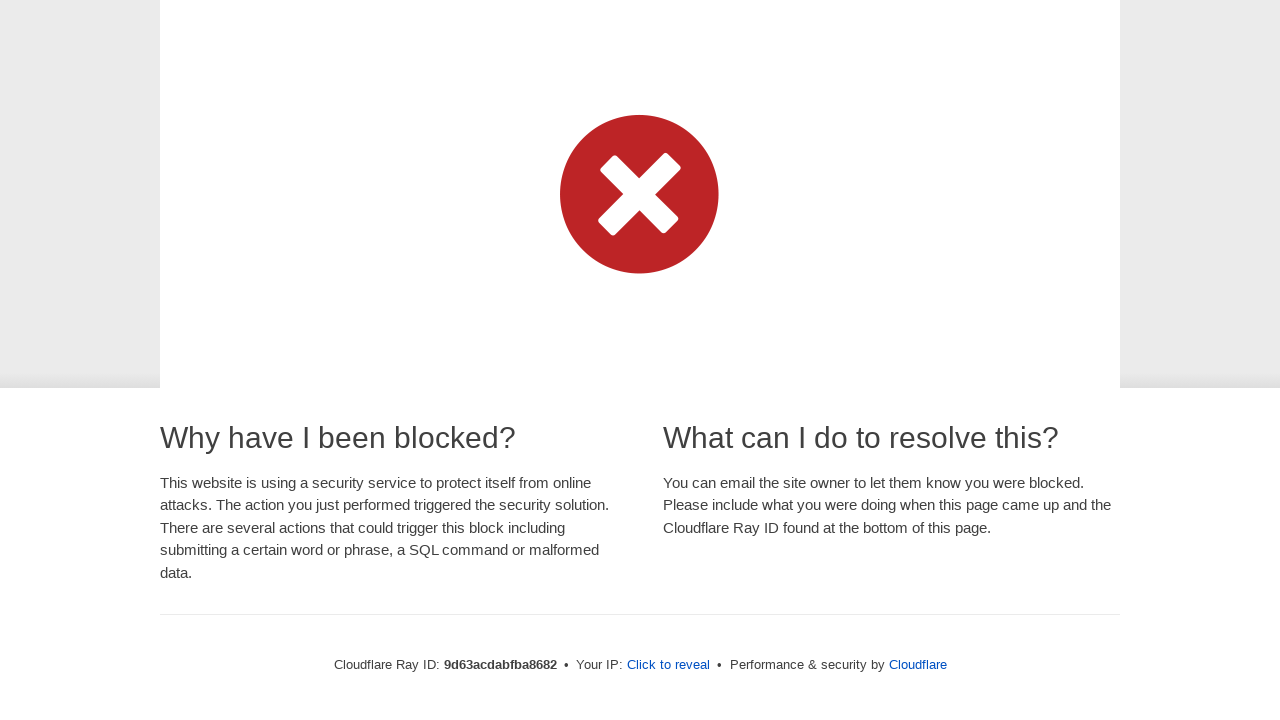

Scrolled down 1000px on Buy Now page (iteration 4/5)
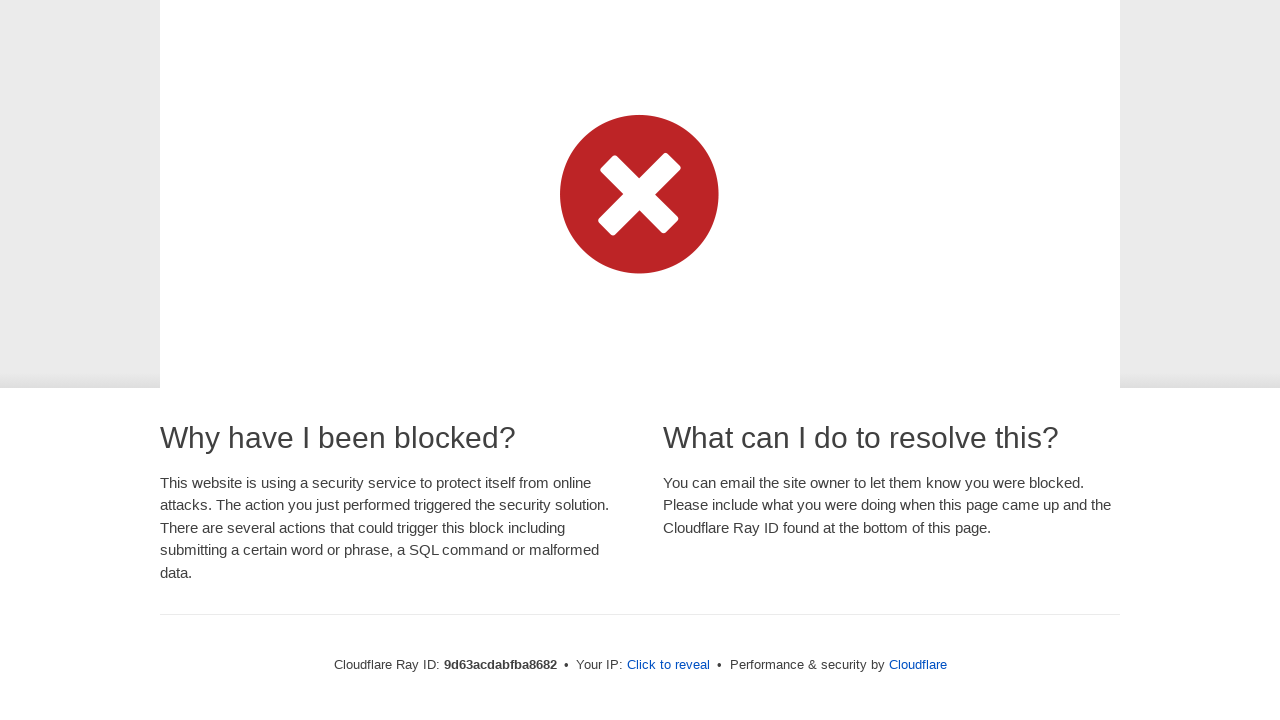

Waited 1 second for lazy loading
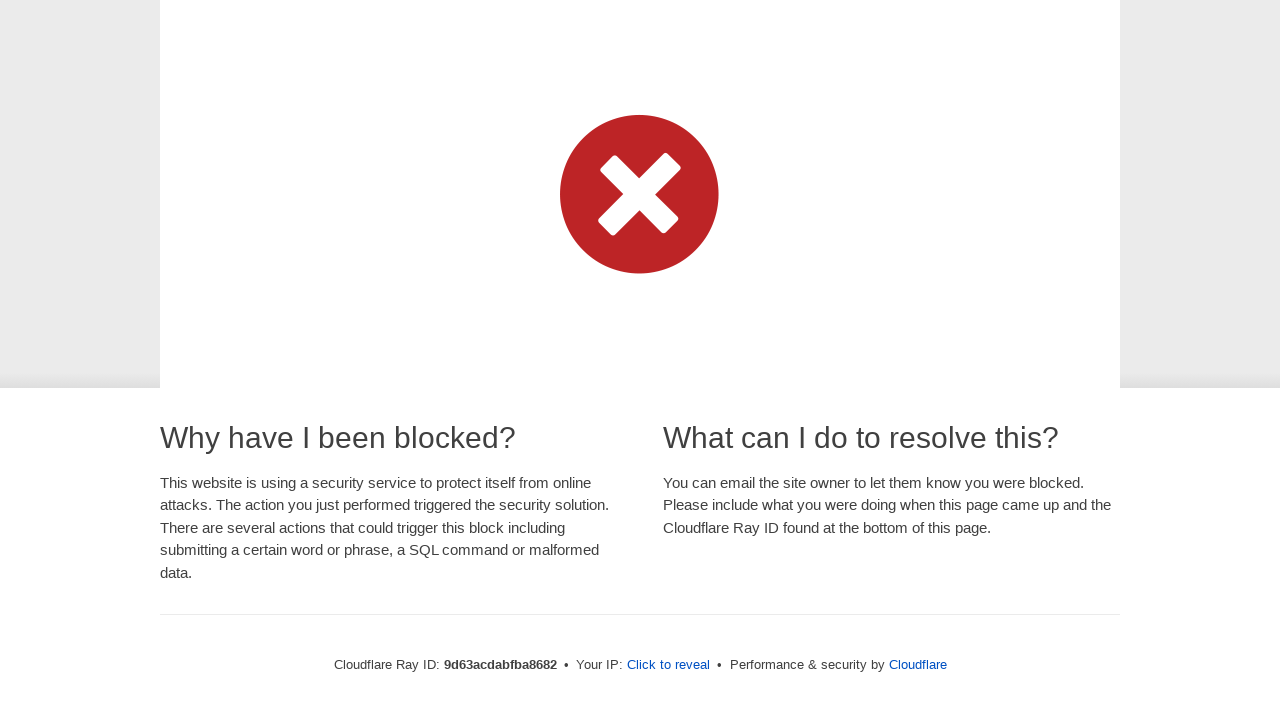

Scrolled down 1000px on Buy Now page (iteration 5/5)
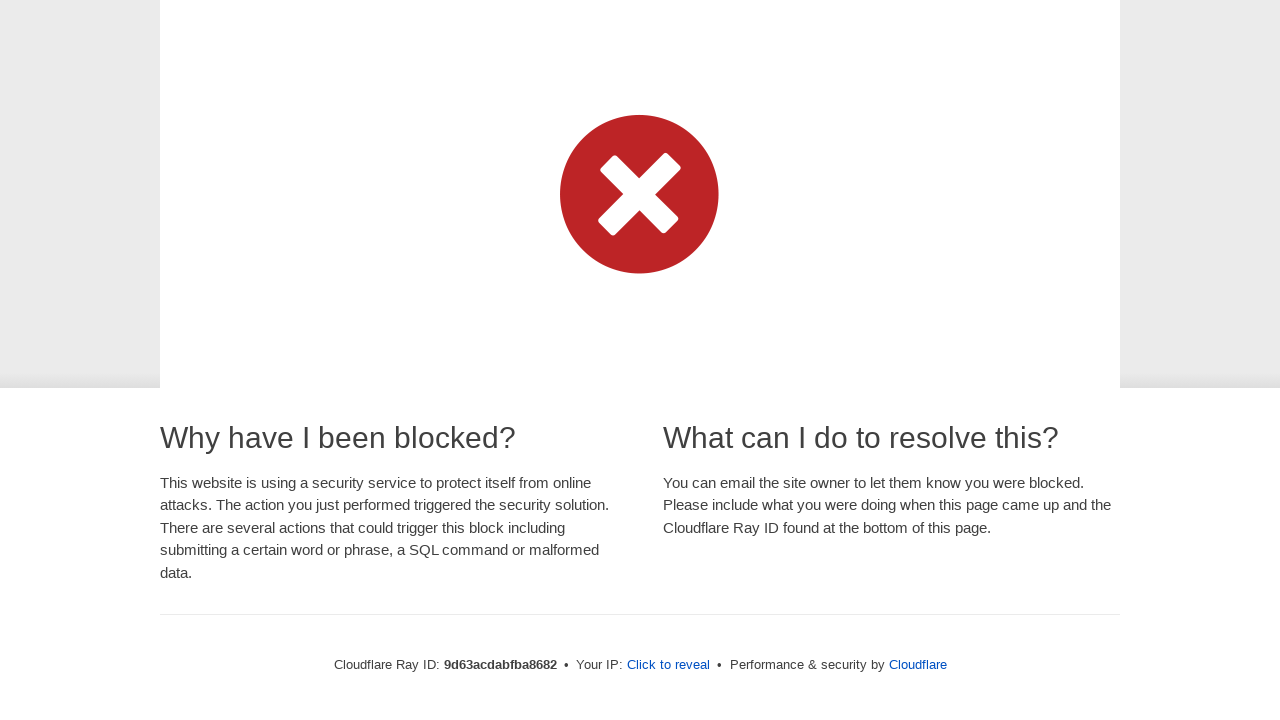

Waited 1 second for lazy loading
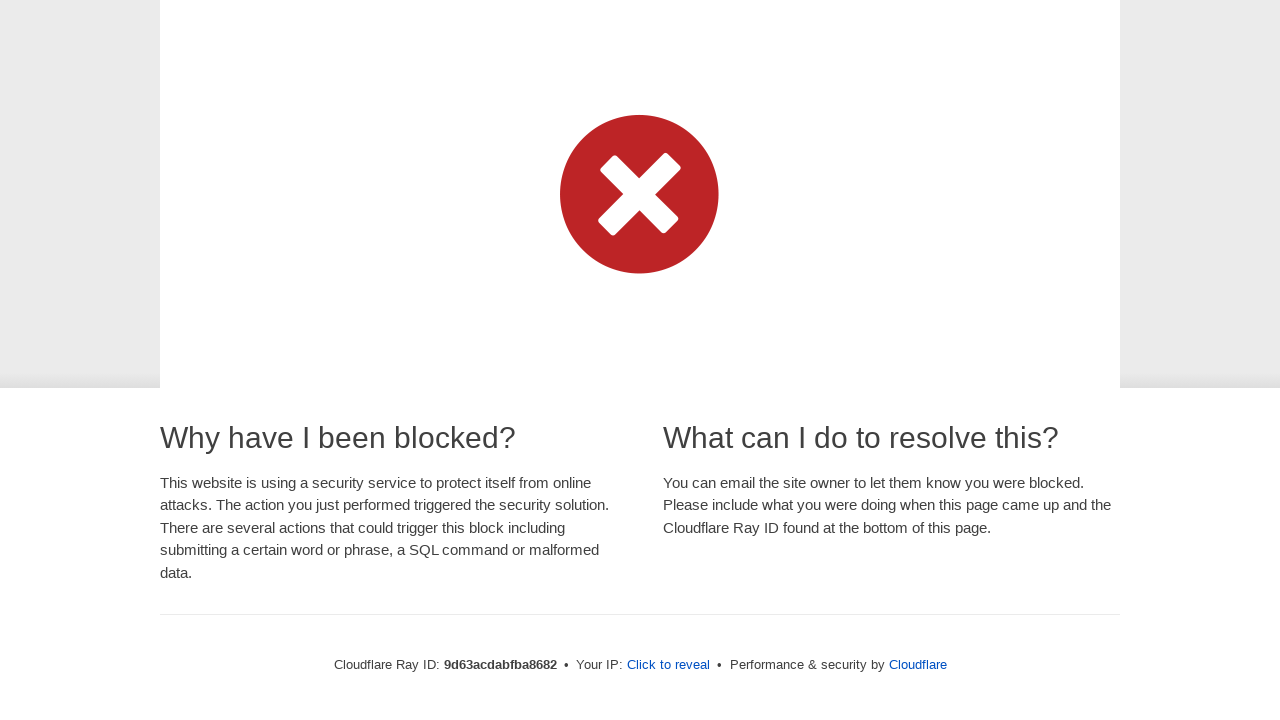

Navigated to Pokemon search results
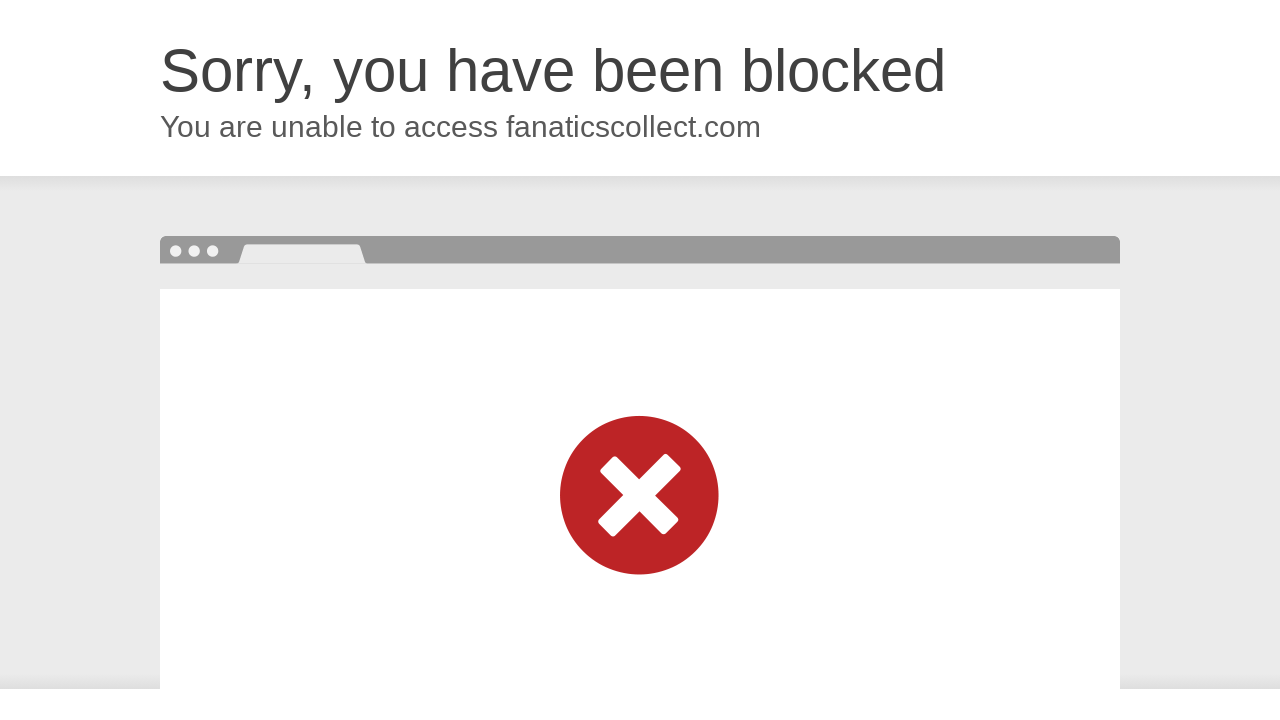

Waited for network idle on Pokemon search page
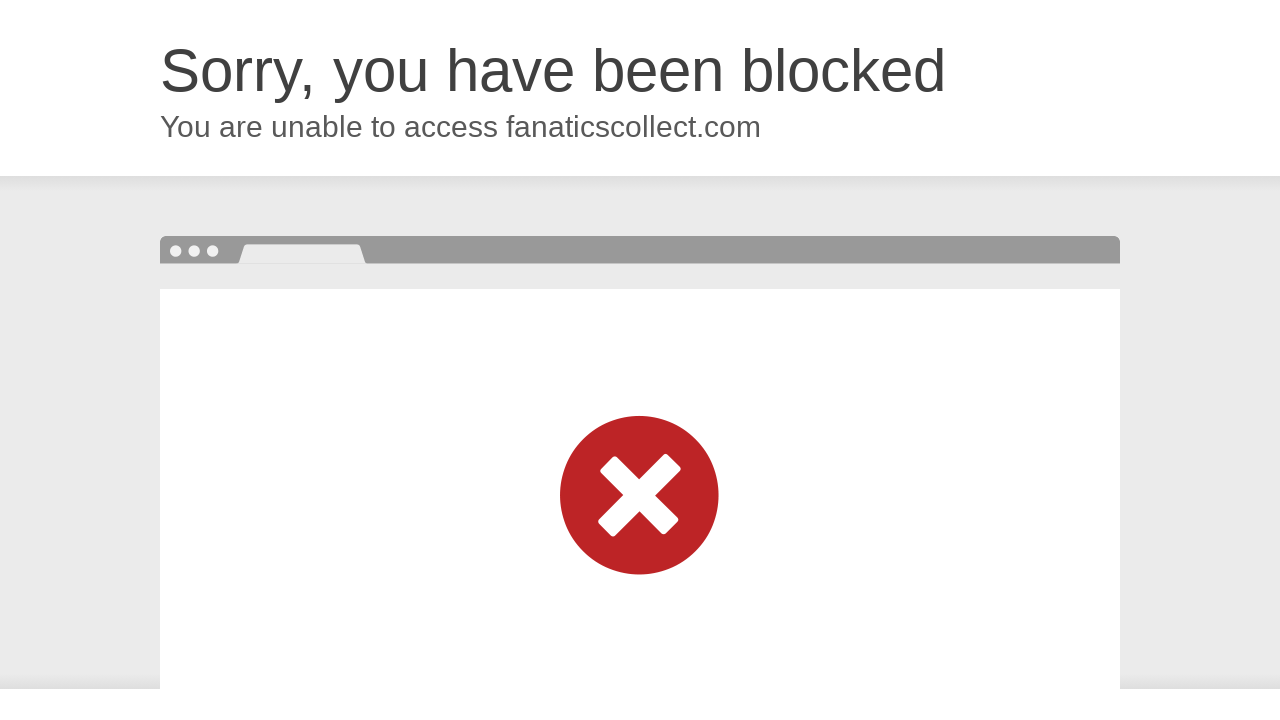

Waited 3 seconds for Pokemon search page to load
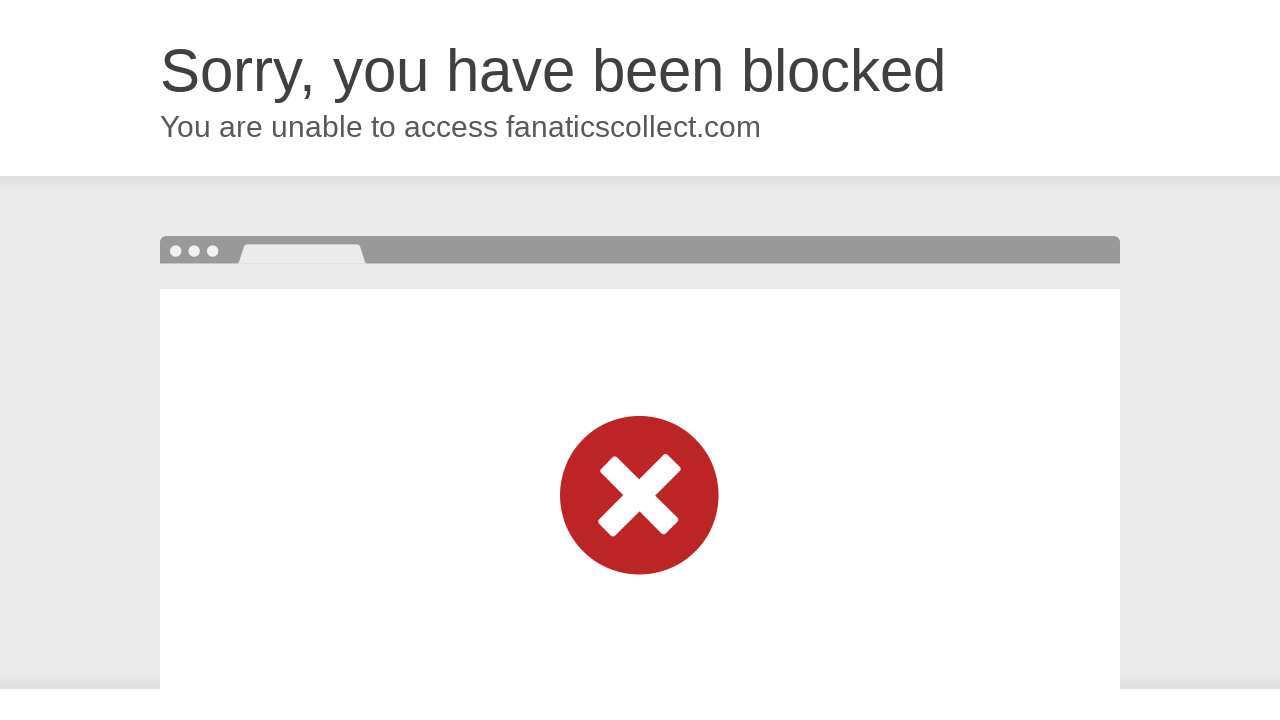

Scrolled down 1000px on Pokemon search page (iteration 1/5)
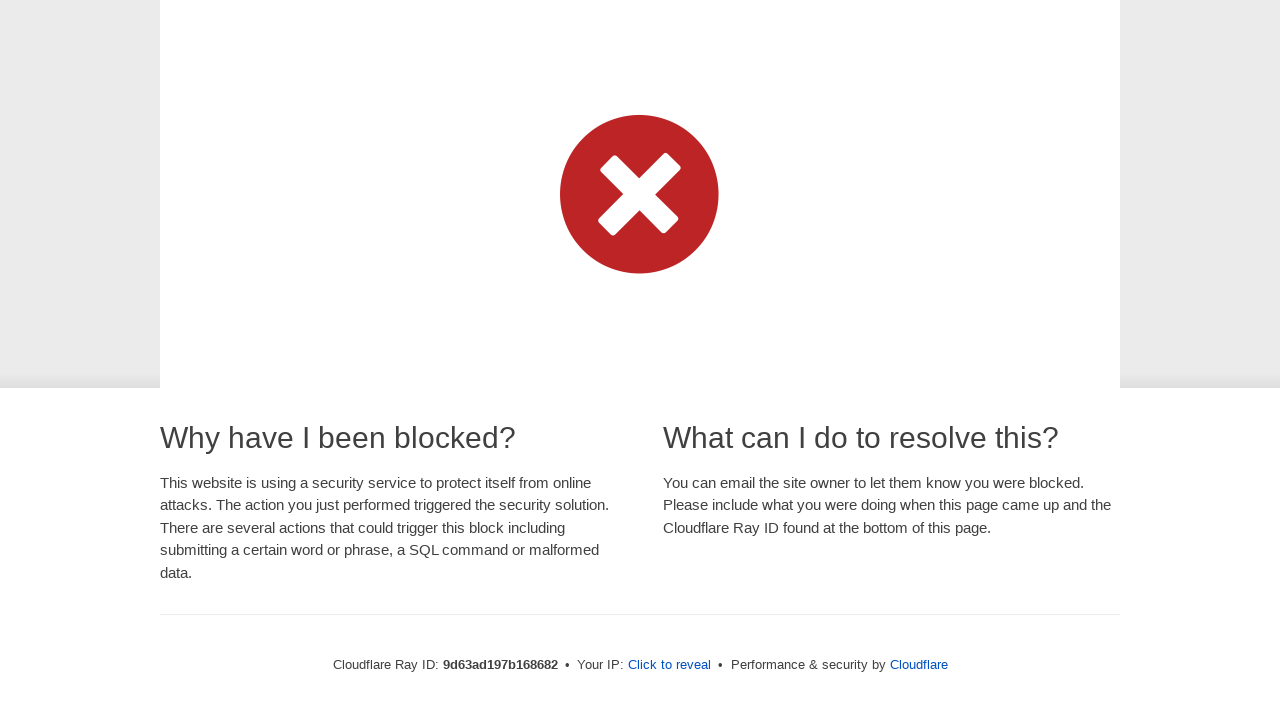

Waited 1 second for lazy loading on search results
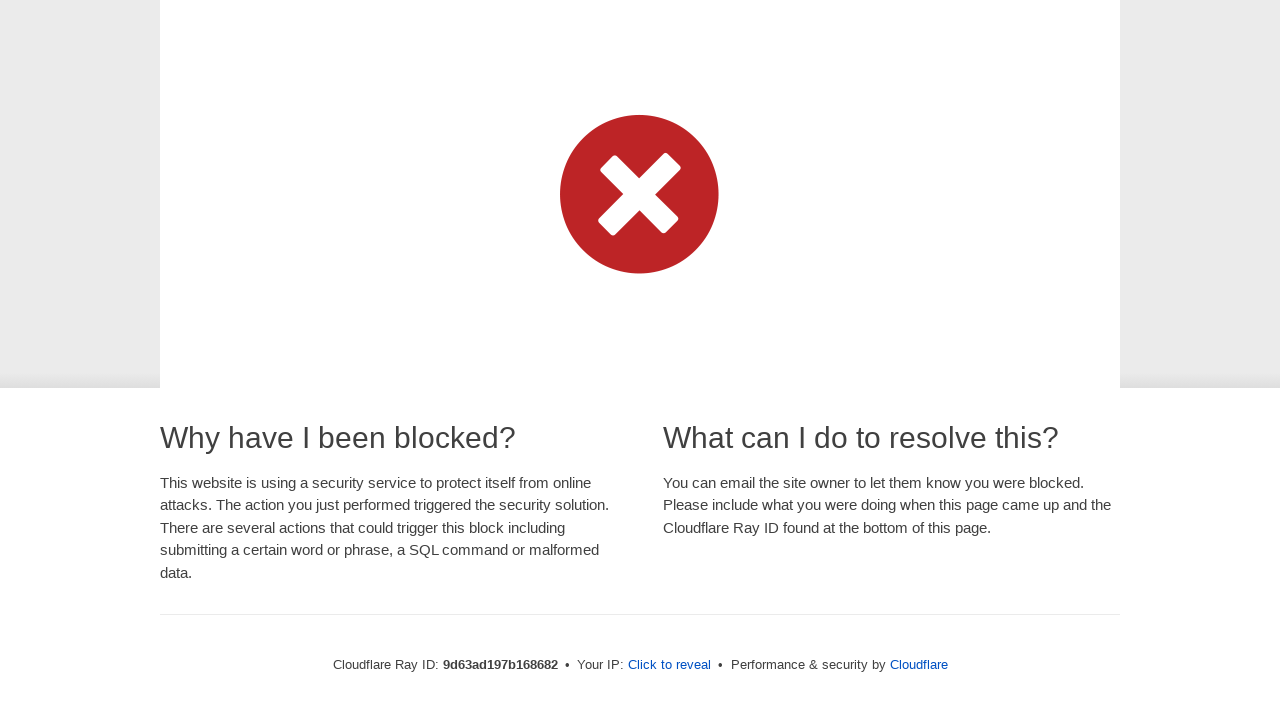

Scrolled down 1000px on Pokemon search page (iteration 2/5)
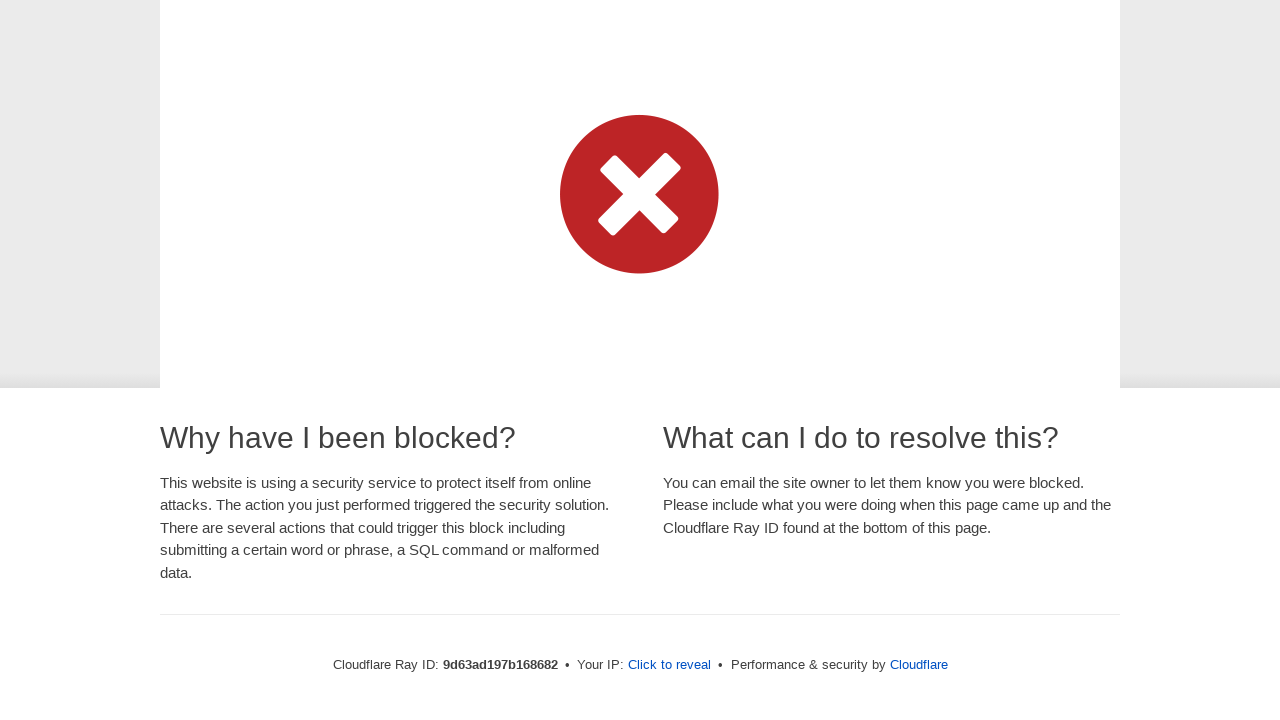

Waited 1 second for lazy loading on search results
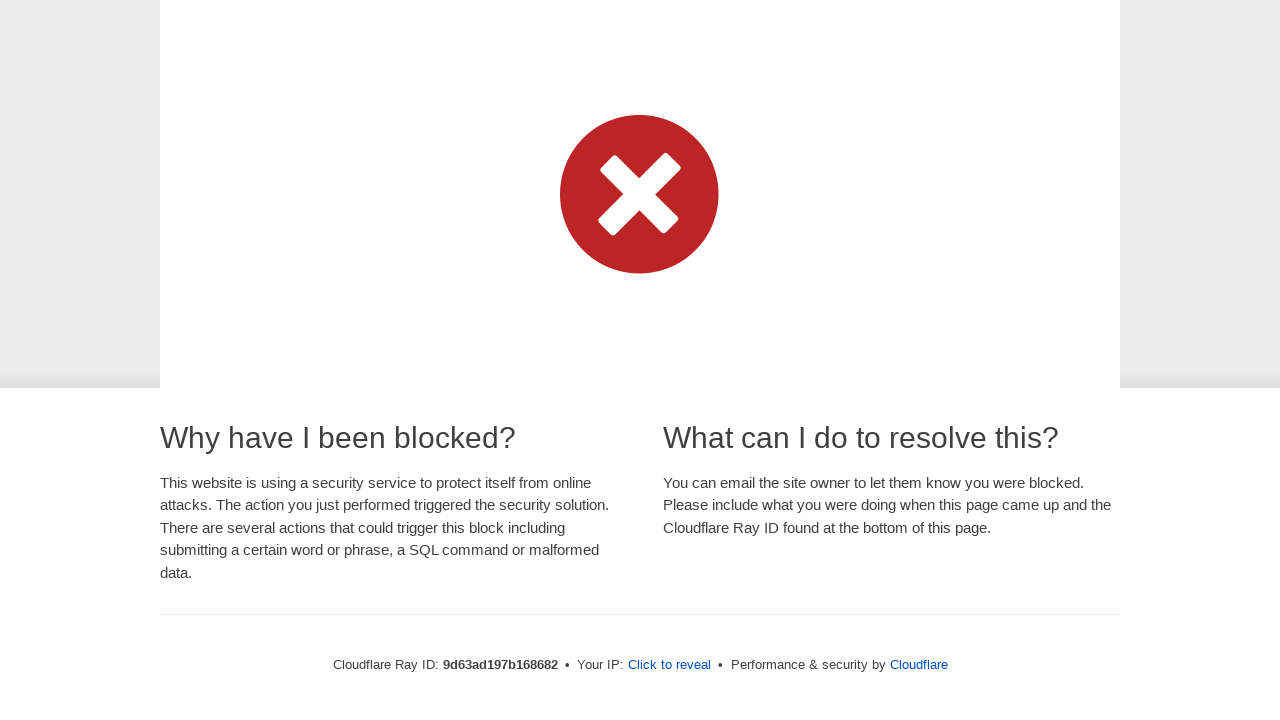

Scrolled down 1000px on Pokemon search page (iteration 3/5)
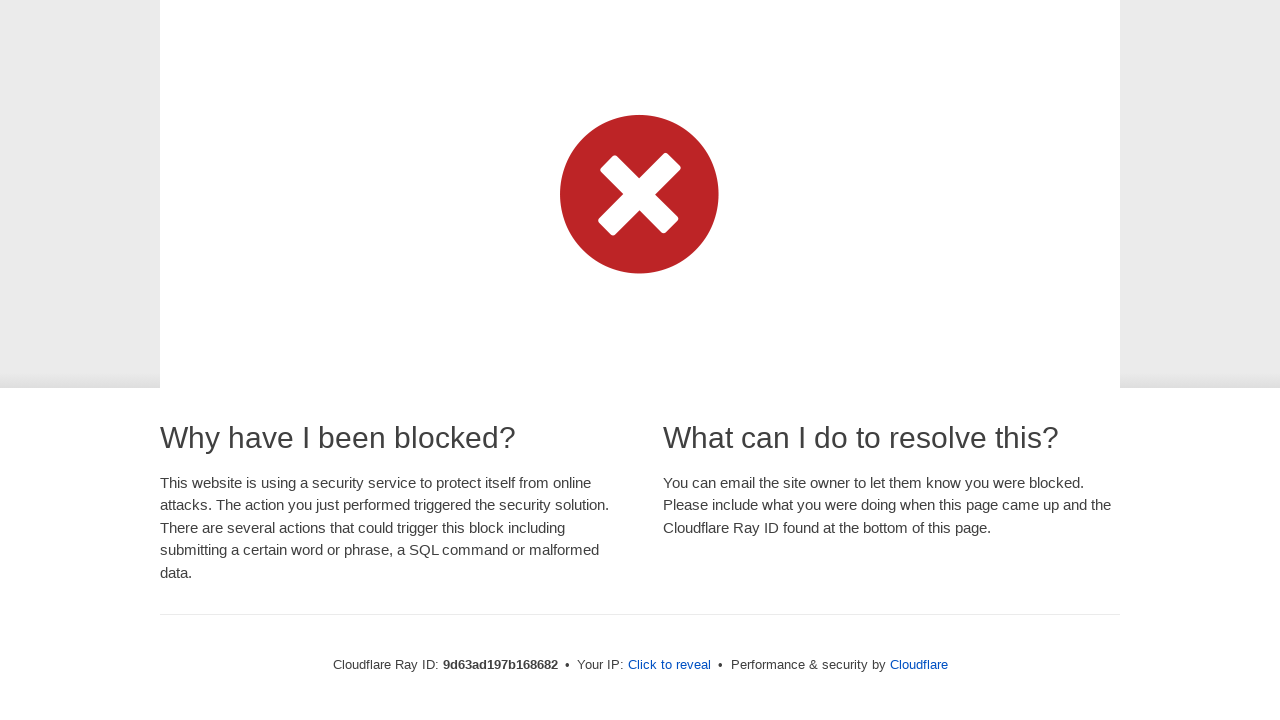

Waited 1 second for lazy loading on search results
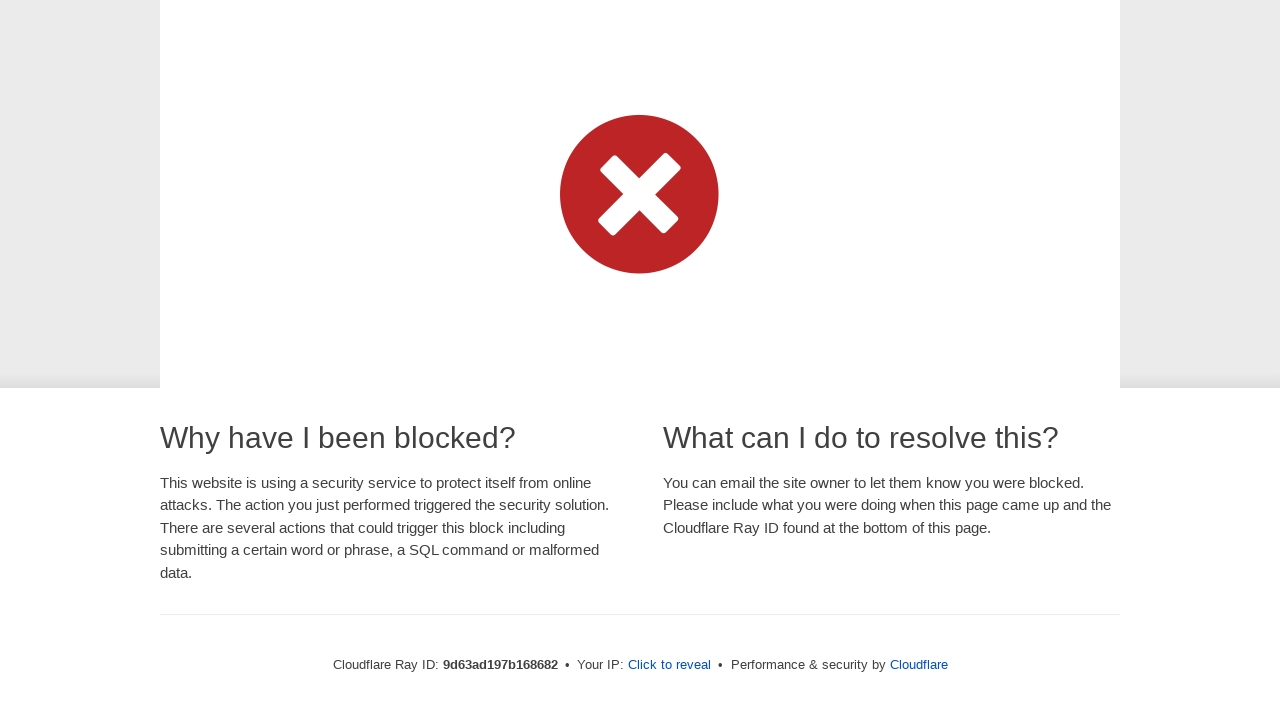

Scrolled down 1000px on Pokemon search page (iteration 4/5)
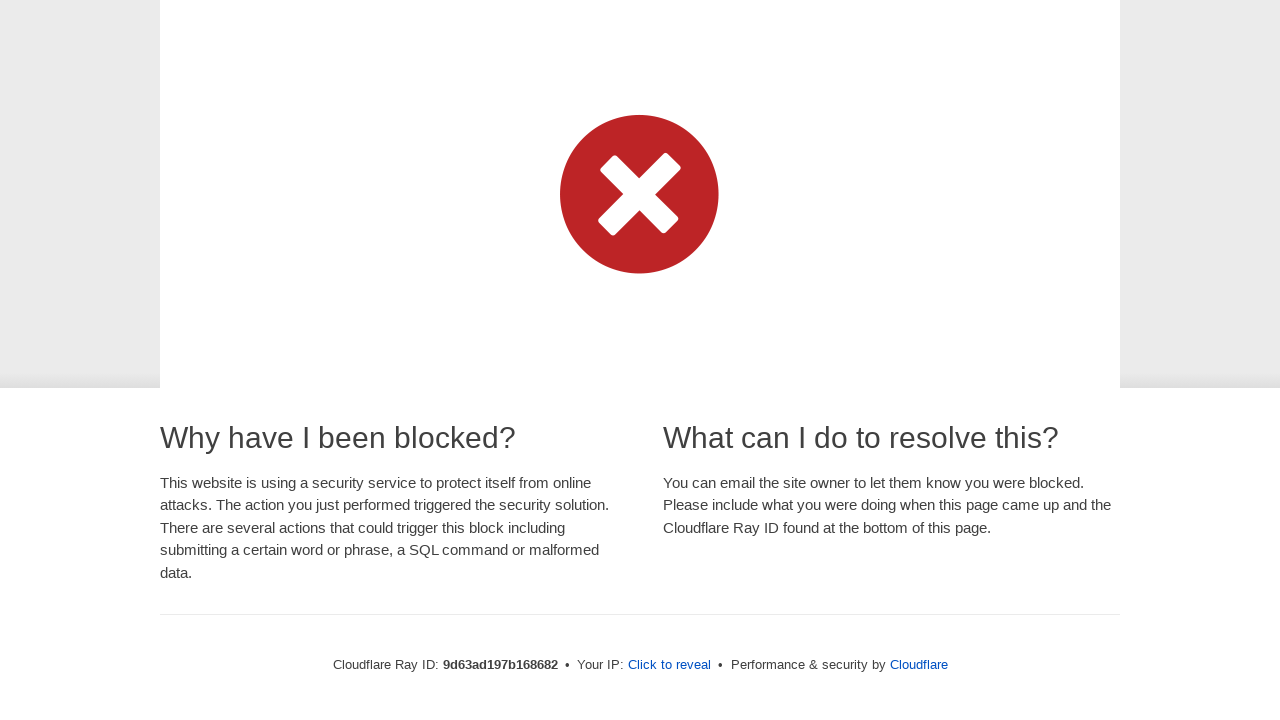

Waited 1 second for lazy loading on search results
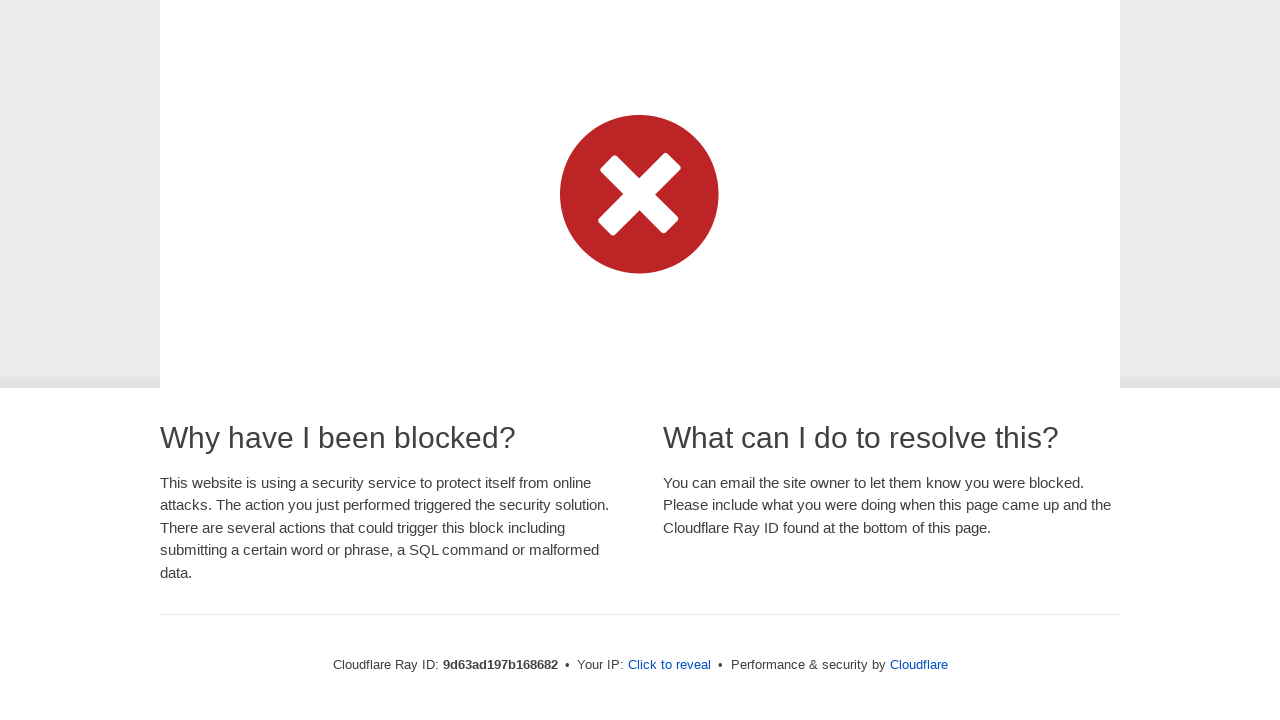

Scrolled down 1000px on Pokemon search page (iteration 5/5)
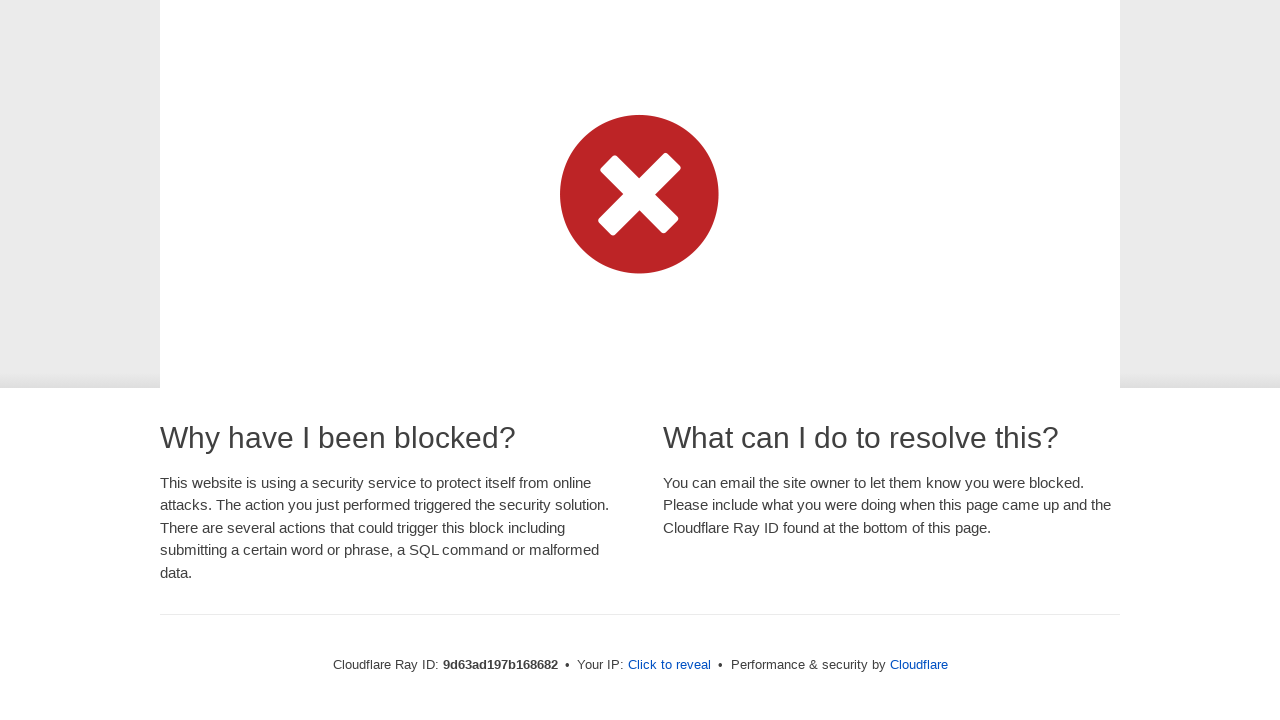

Waited 1 second for lazy loading on search results
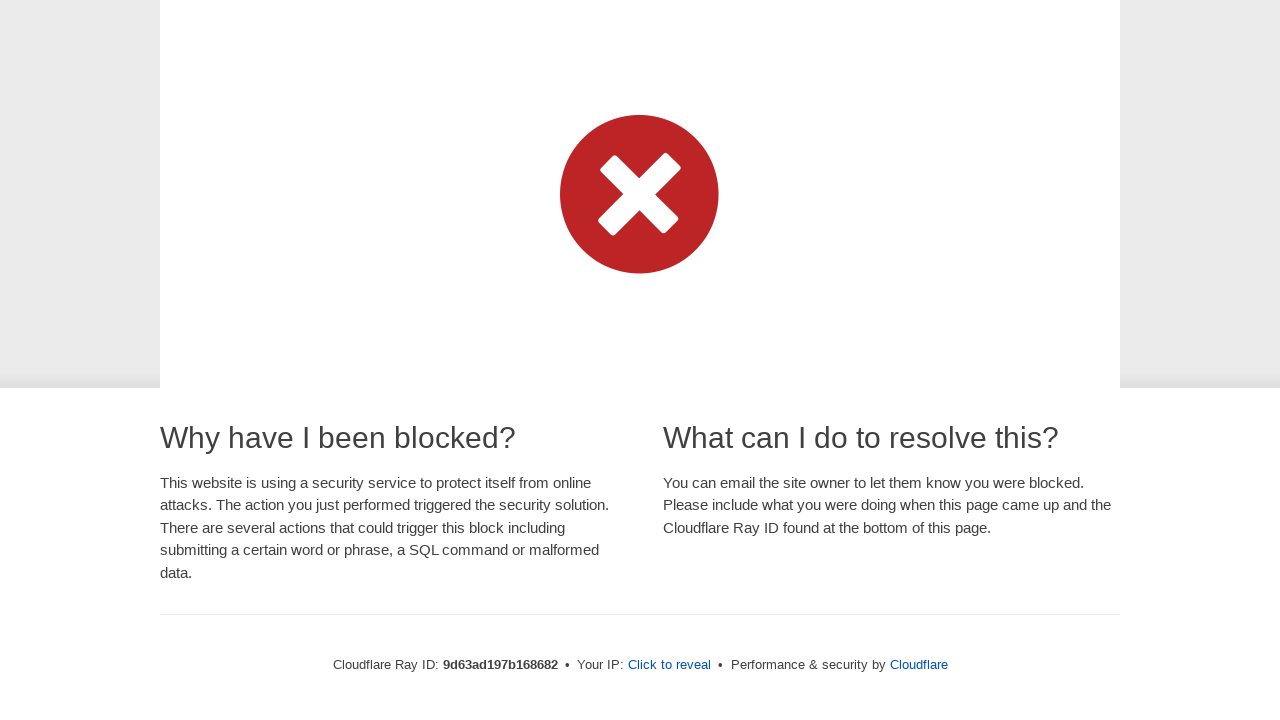

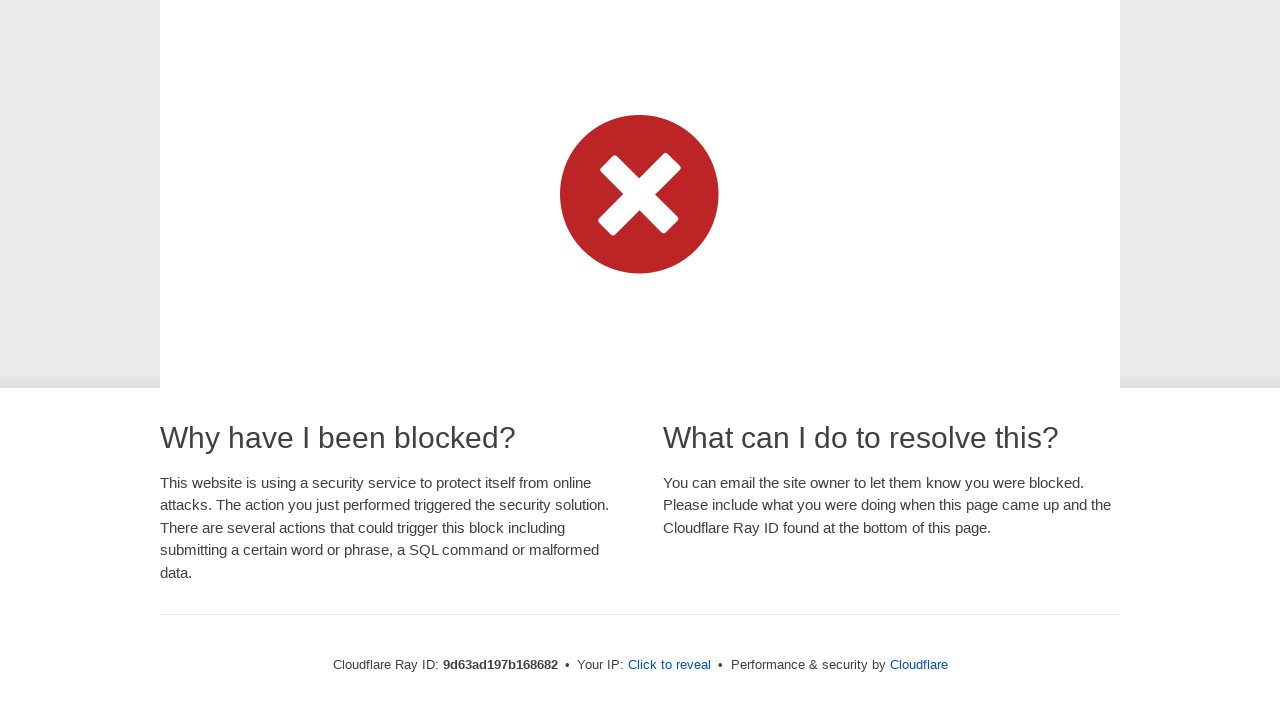